Tests infinite scroll functionality by repeatedly scrolling to the bottom of the page until all content is loaded

Starting URL: https://quotes.toscrape.com/scroll

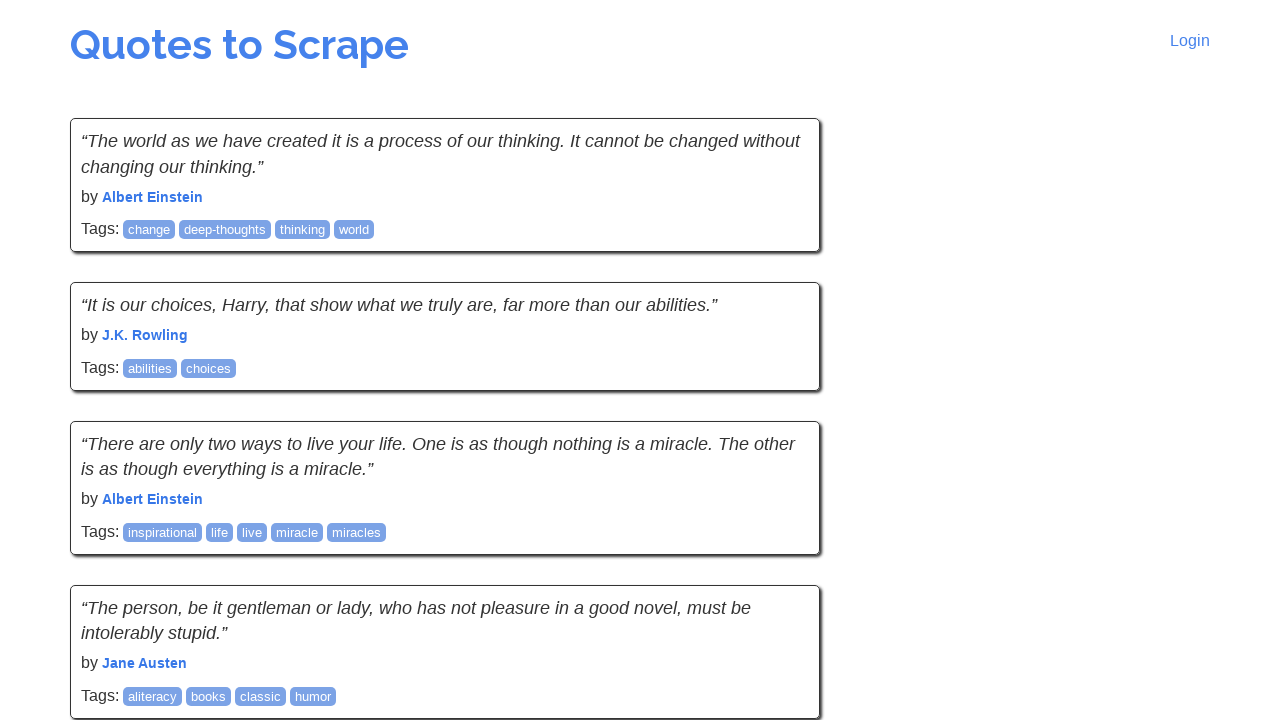

Retrieved initial page height
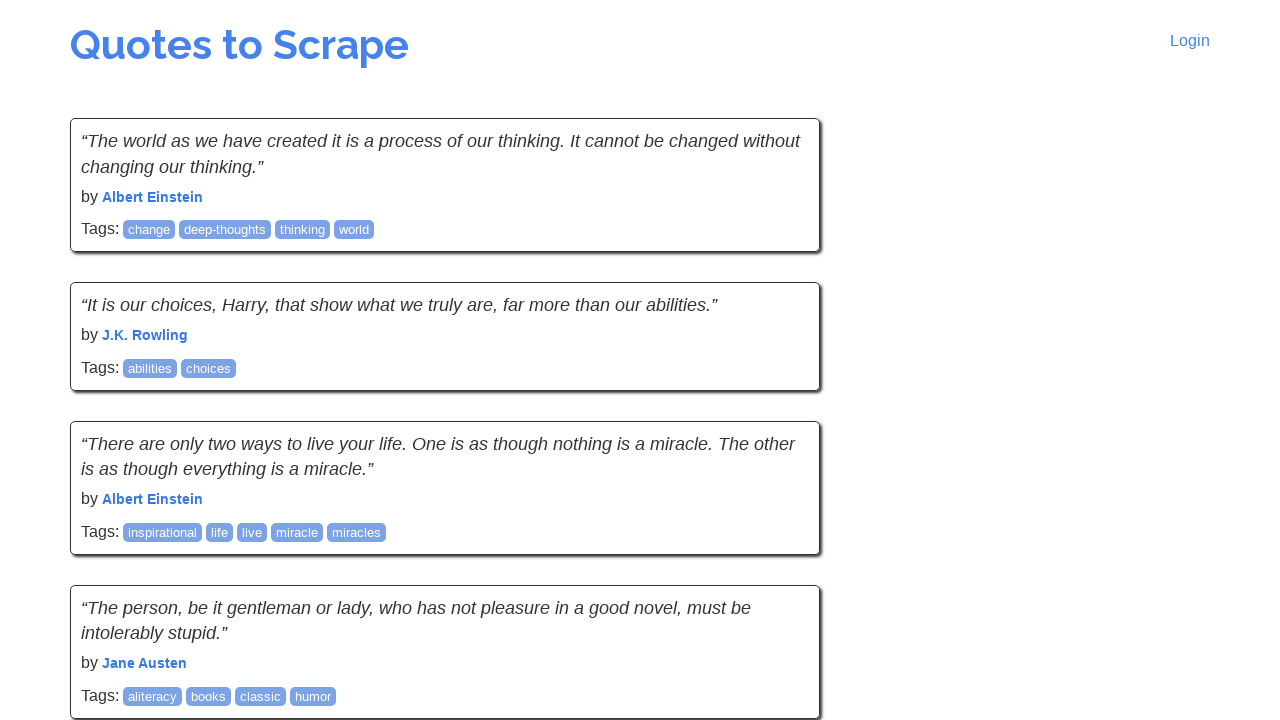

Scrolled to bottom of page
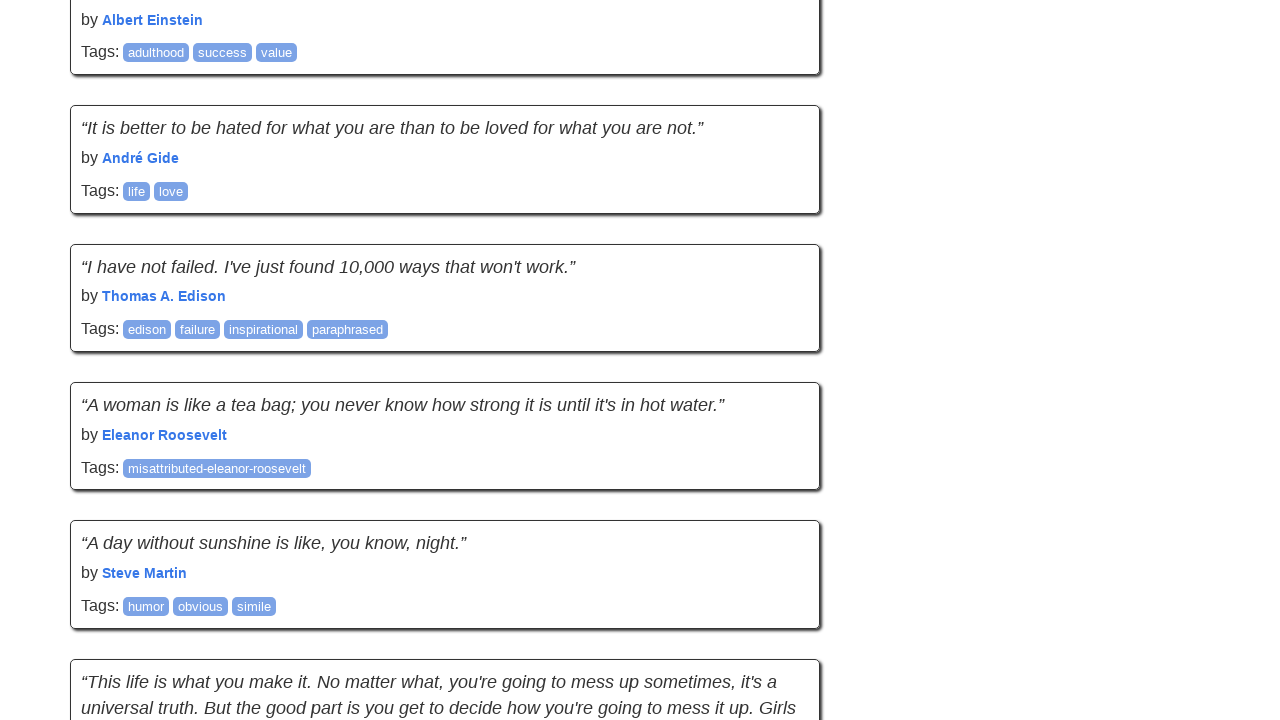

Waited 1 second for new content to load
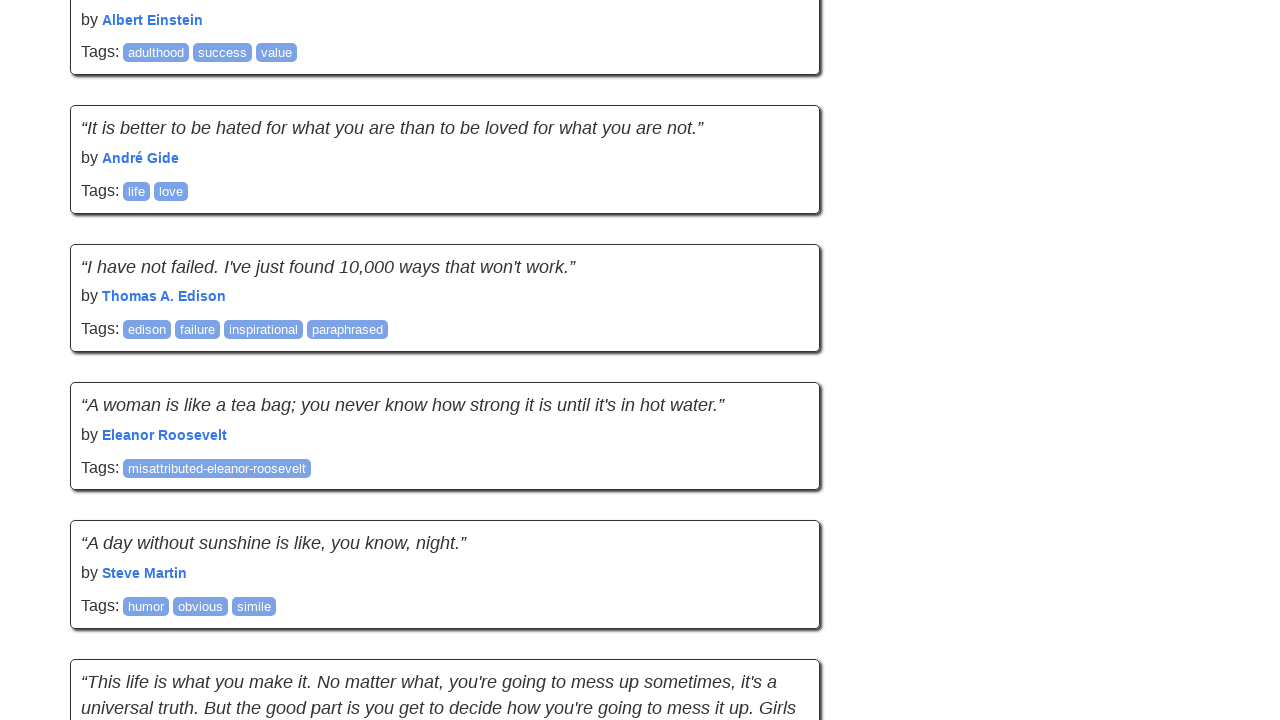

Retrieved new page height after scrolling
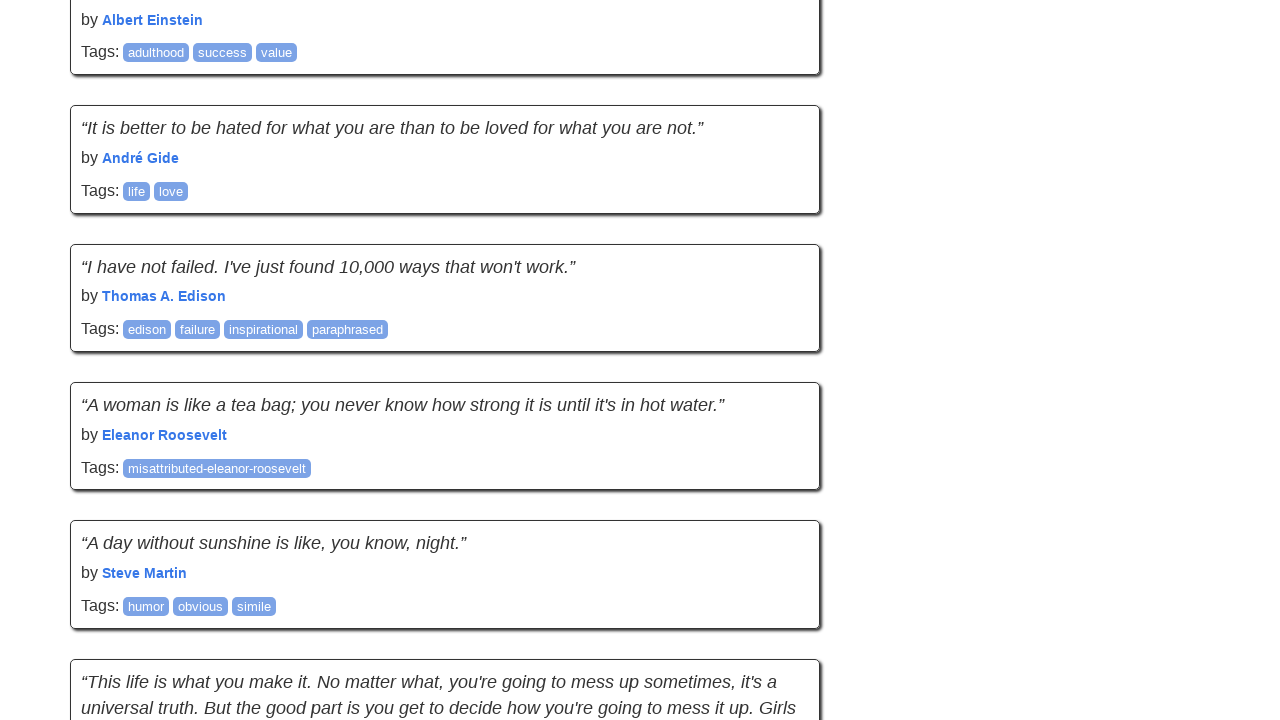

Updated height tracker for next scroll iteration
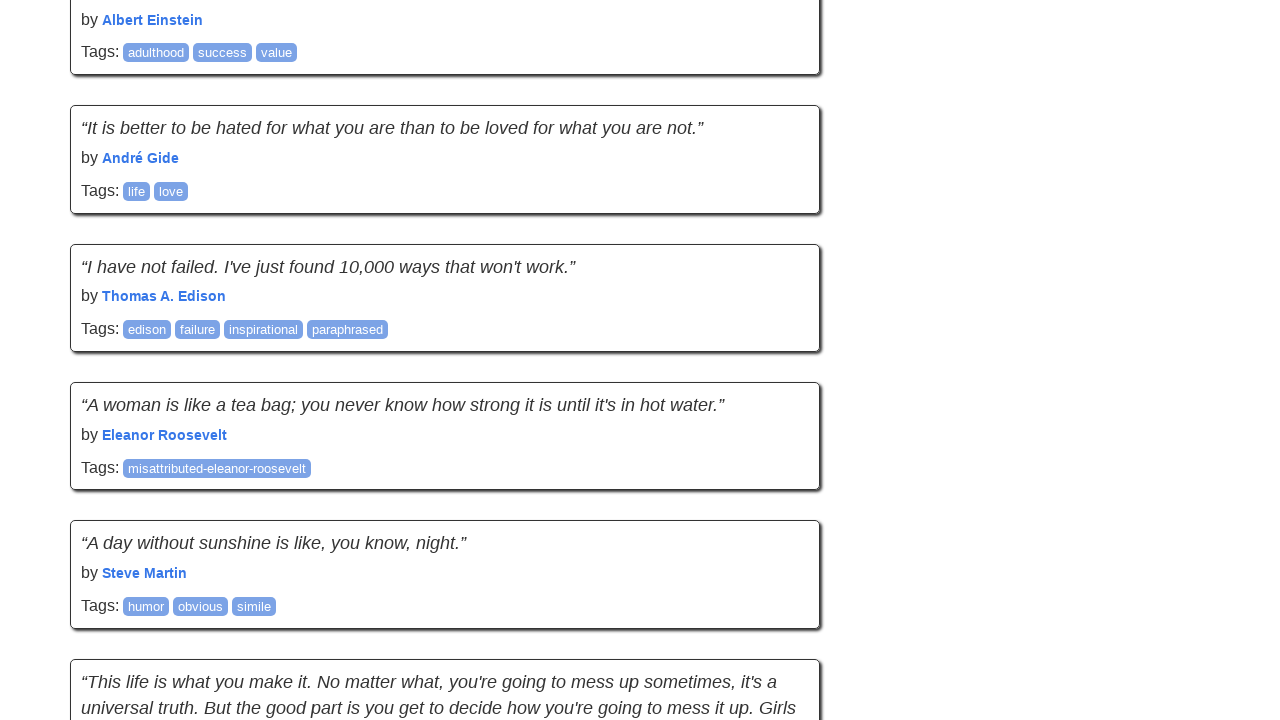

Scrolled to bottom of page
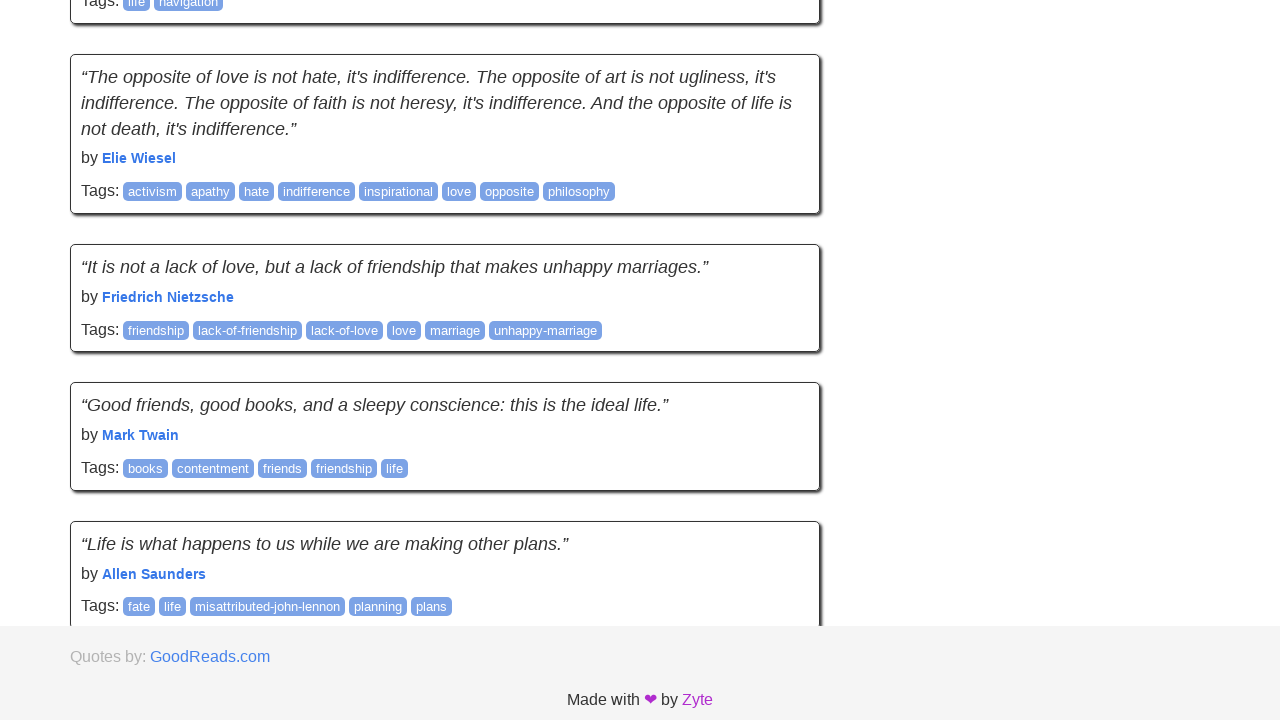

Waited 1 second for new content to load
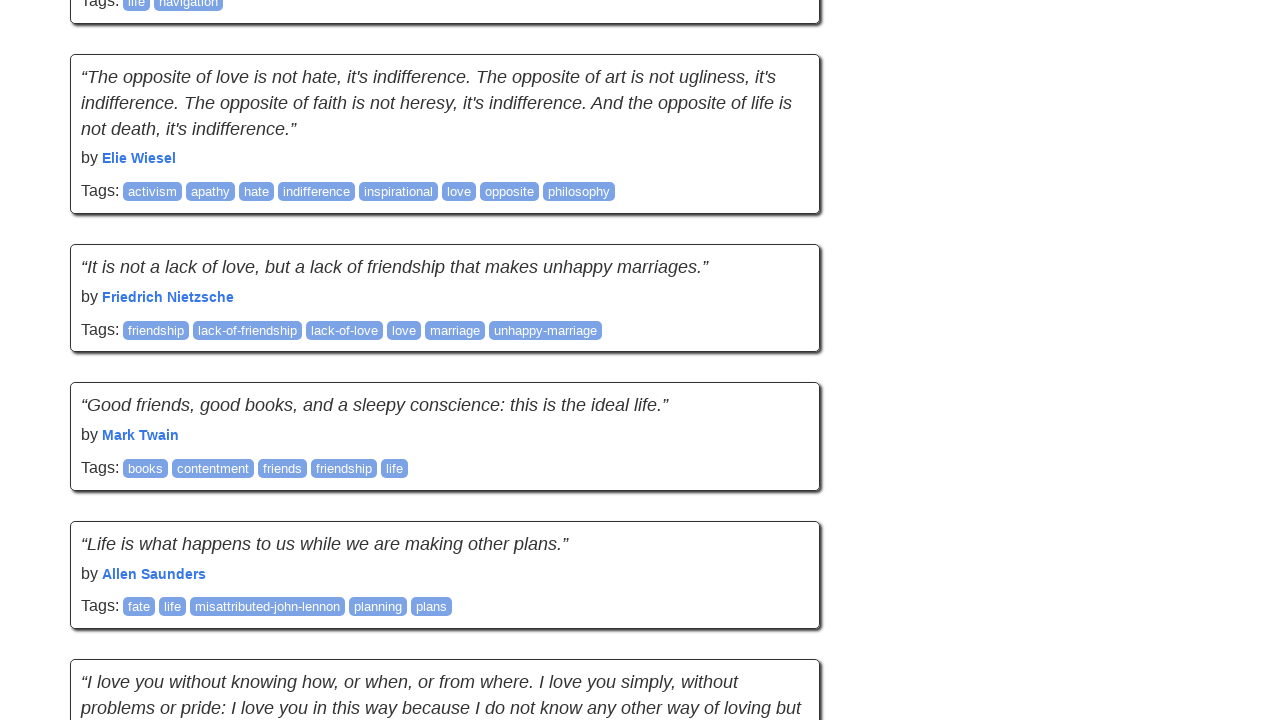

Retrieved new page height after scrolling
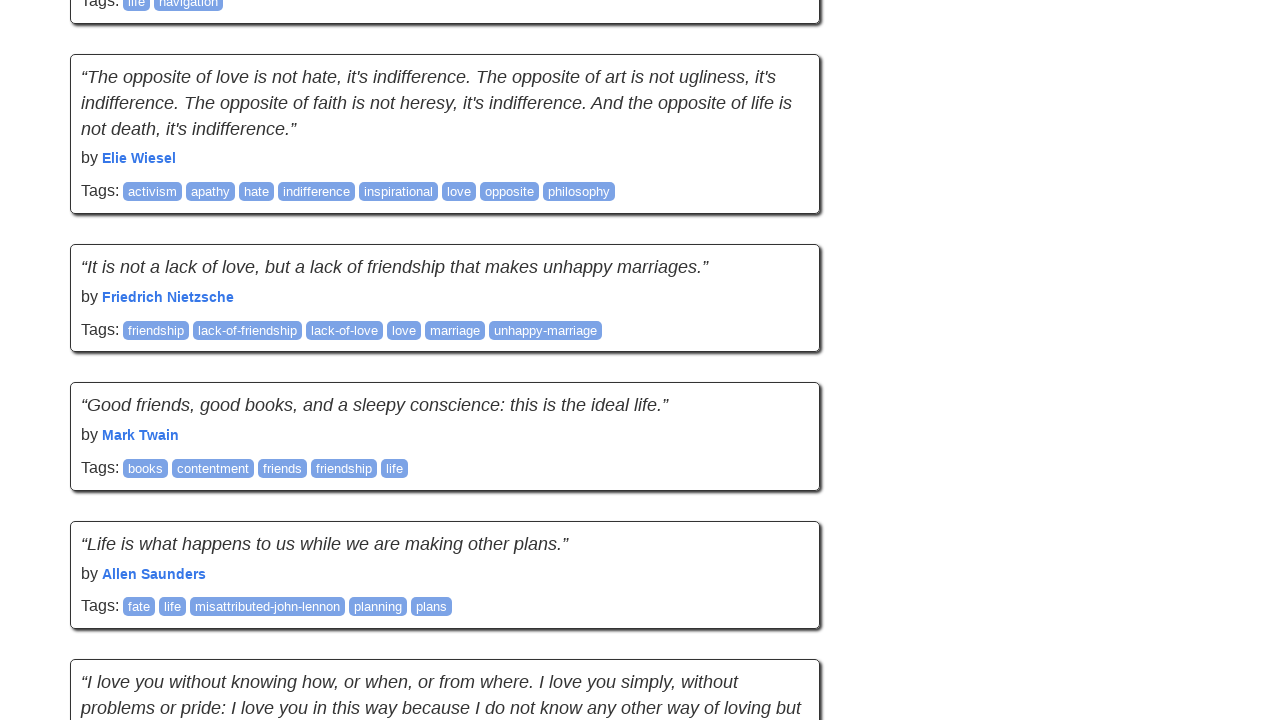

Updated height tracker for next scroll iteration
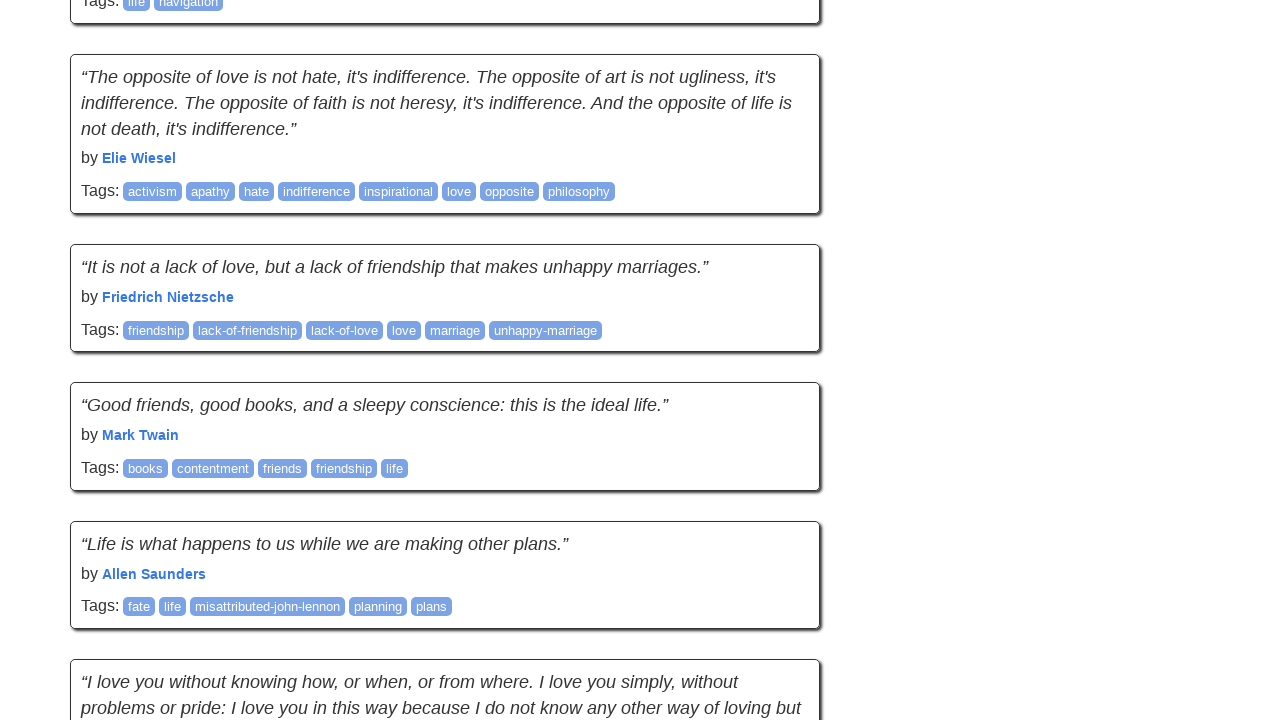

Scrolled to bottom of page
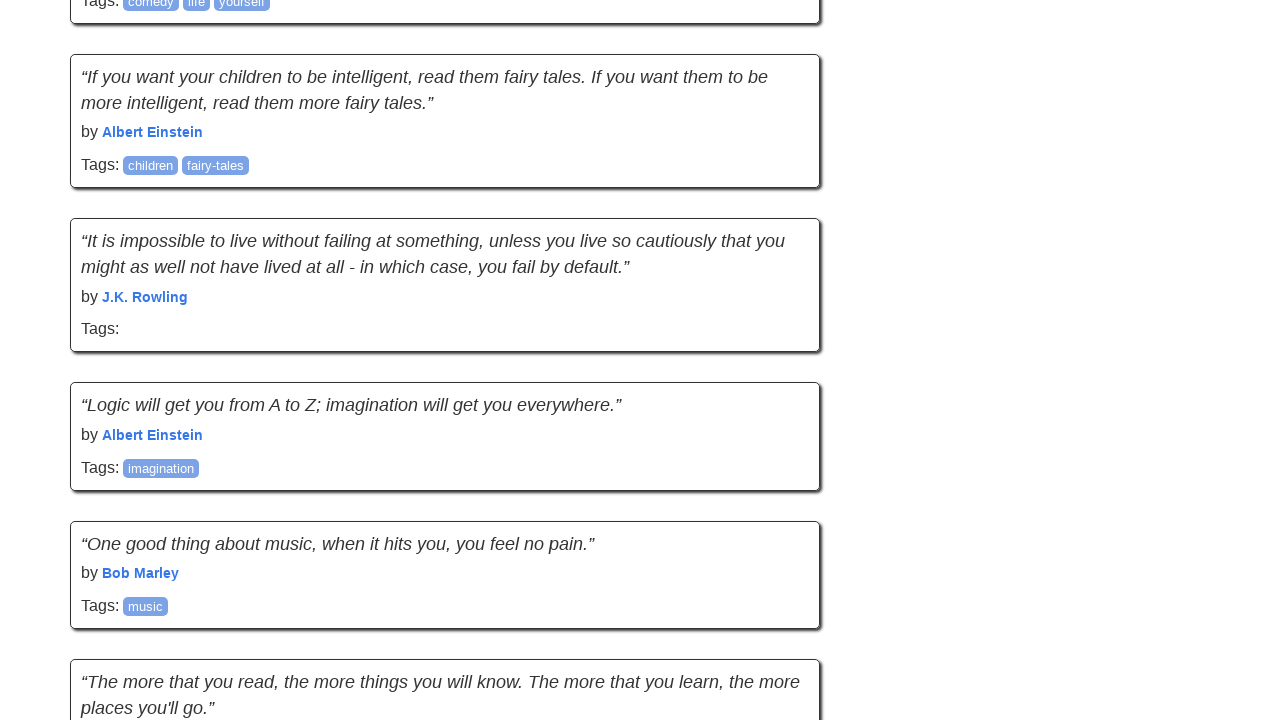

Waited 1 second for new content to load
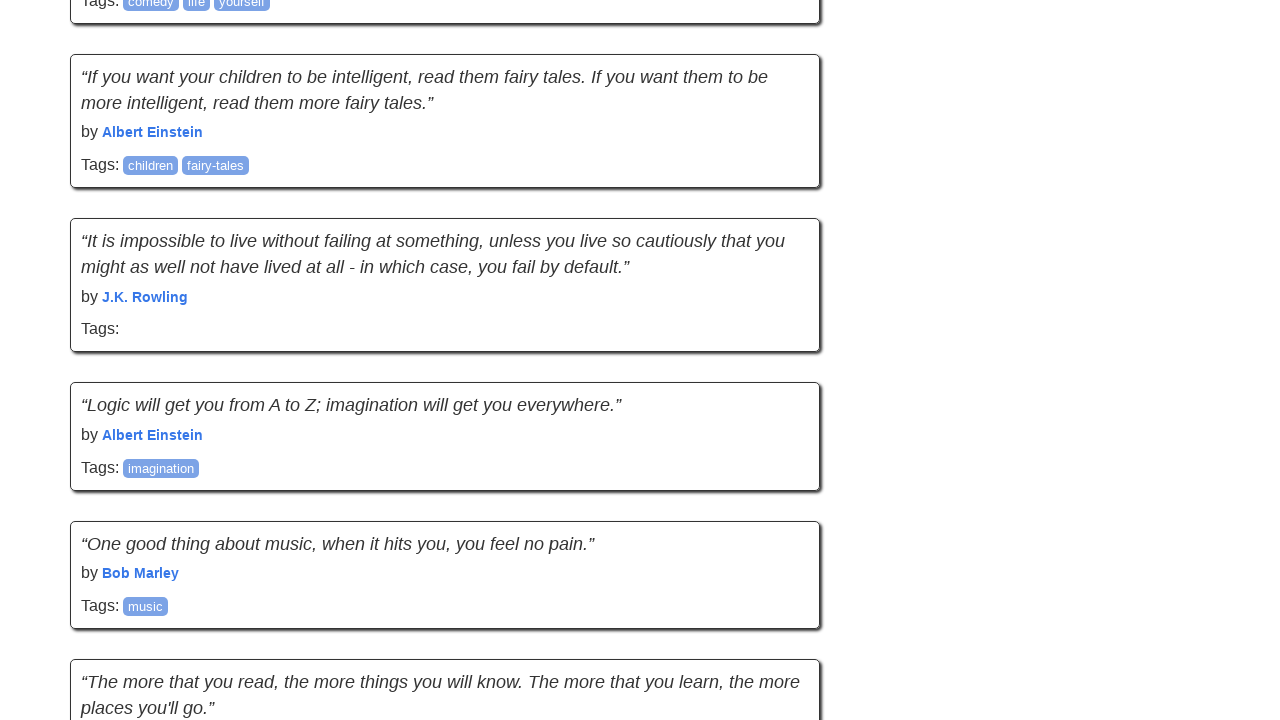

Retrieved new page height after scrolling
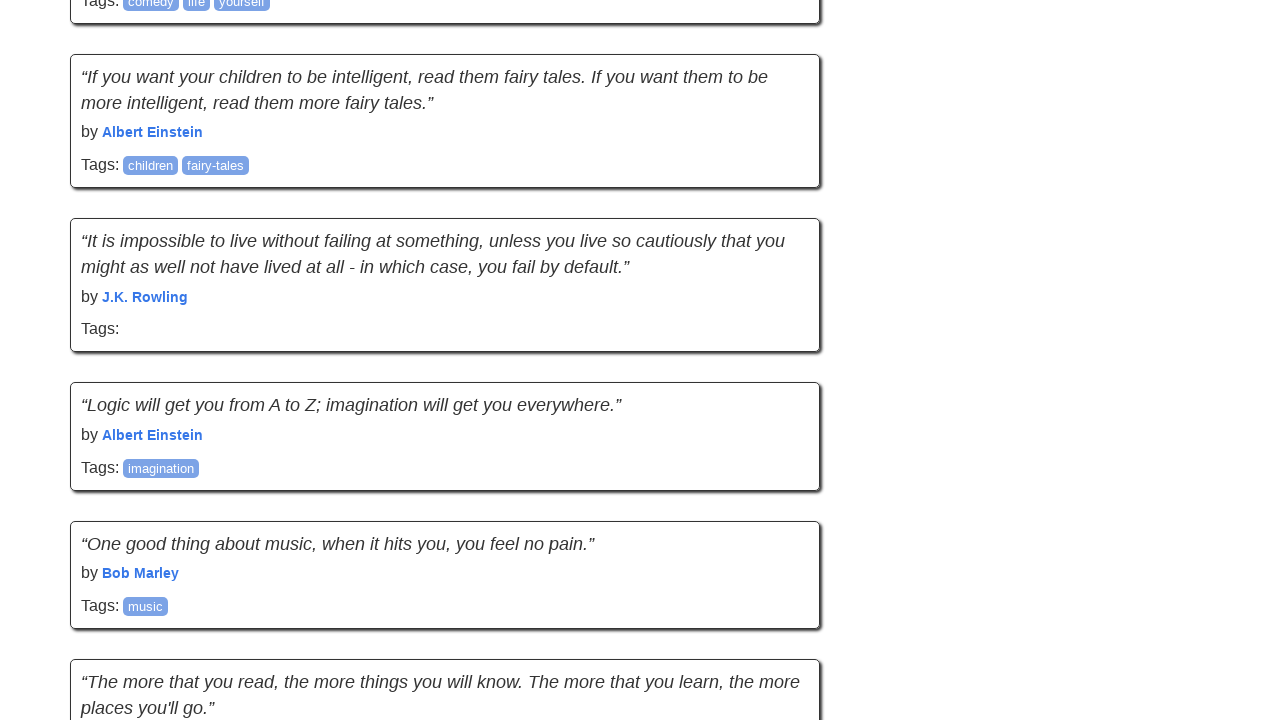

Updated height tracker for next scroll iteration
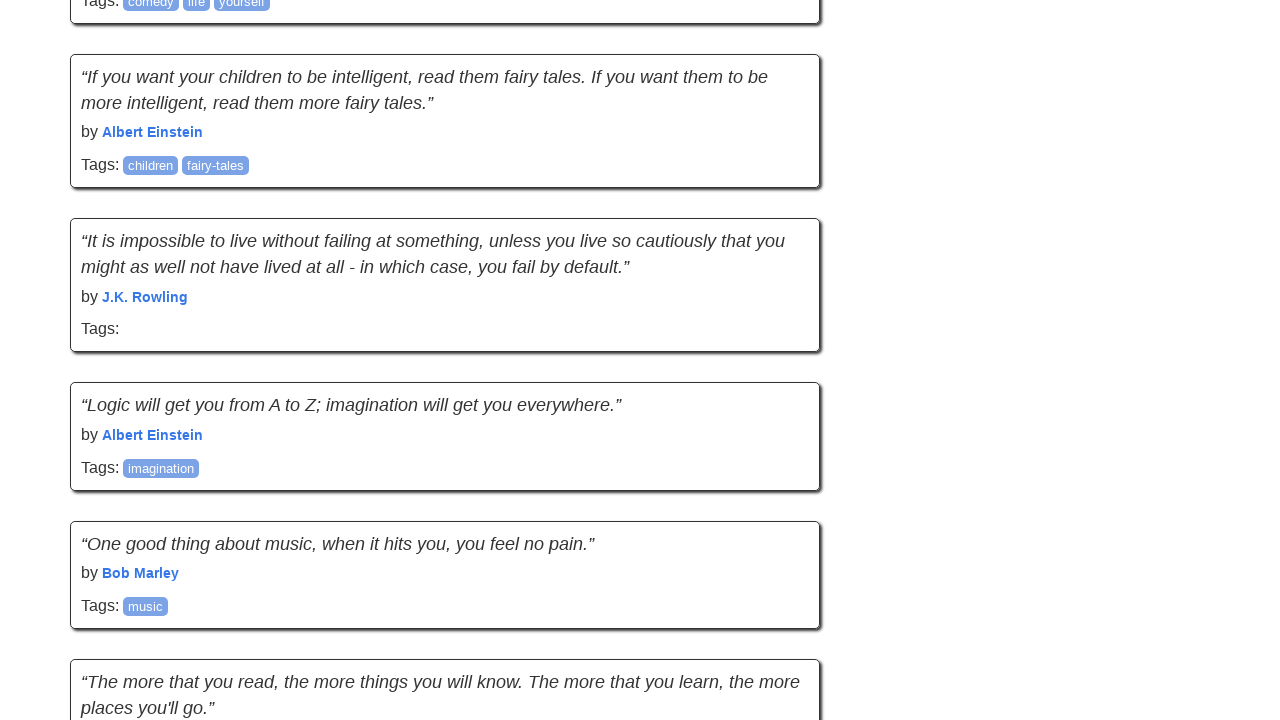

Scrolled to bottom of page
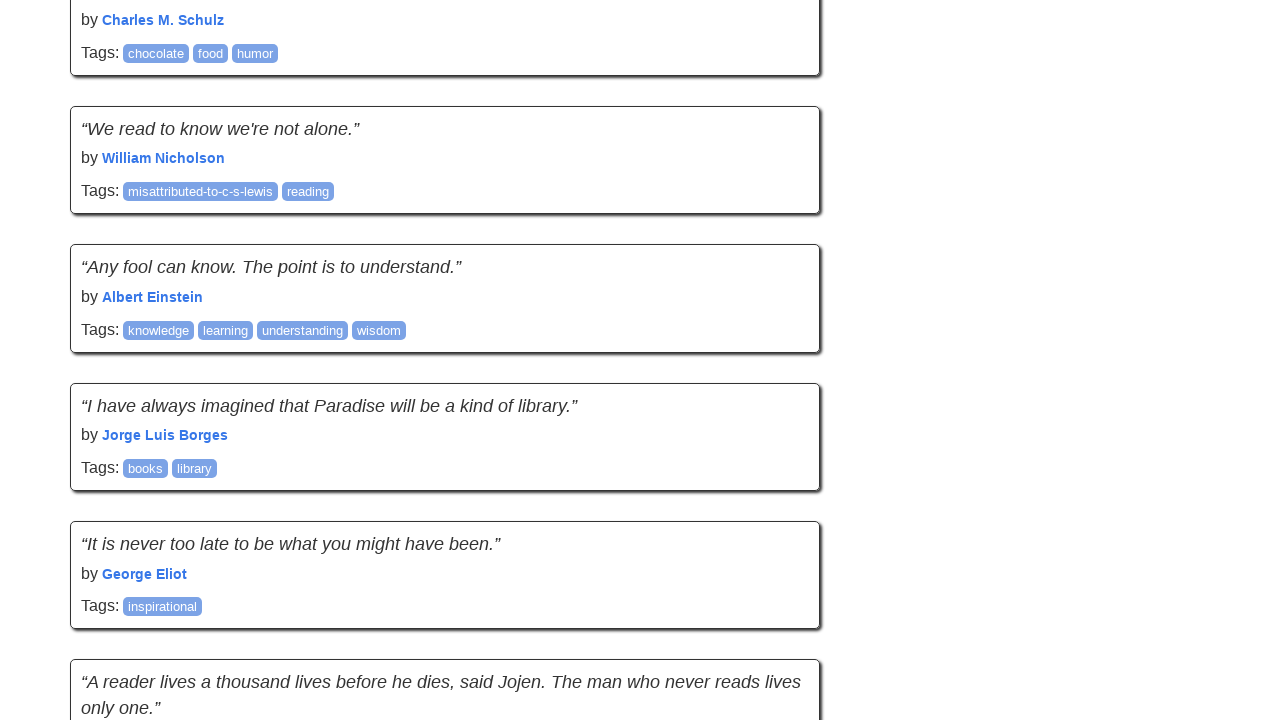

Waited 1 second for new content to load
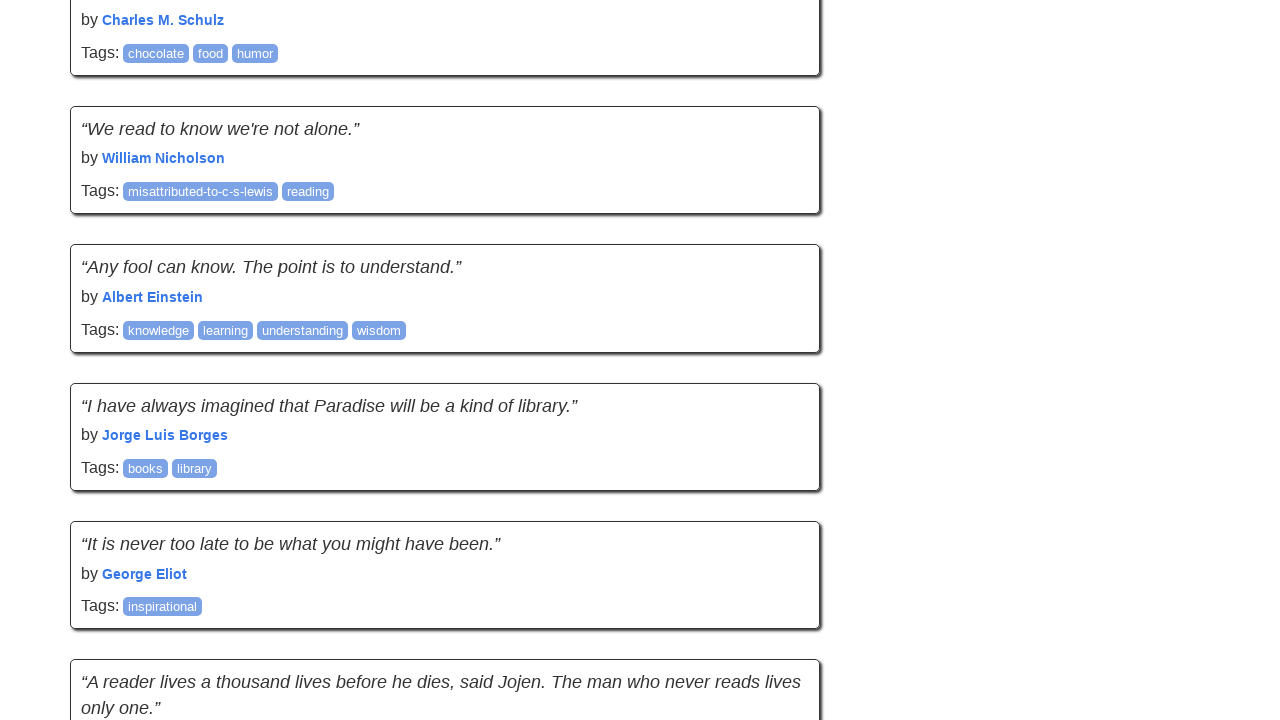

Retrieved new page height after scrolling
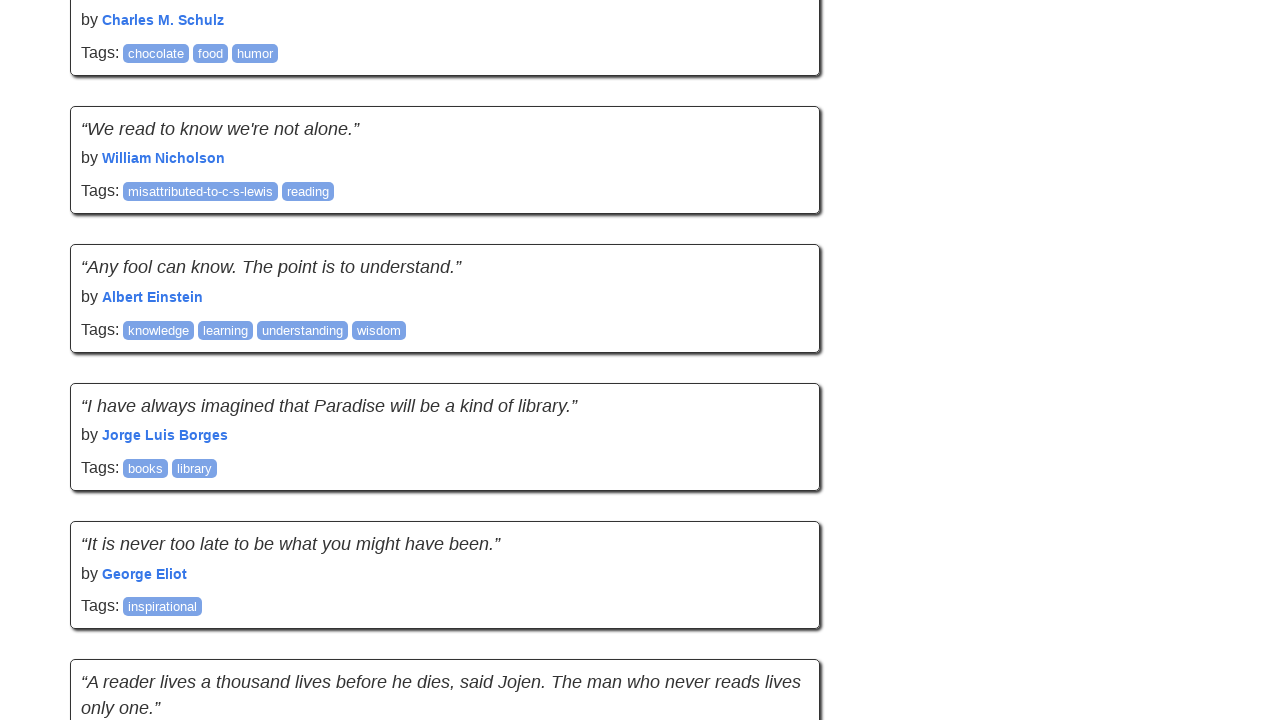

Updated height tracker for next scroll iteration
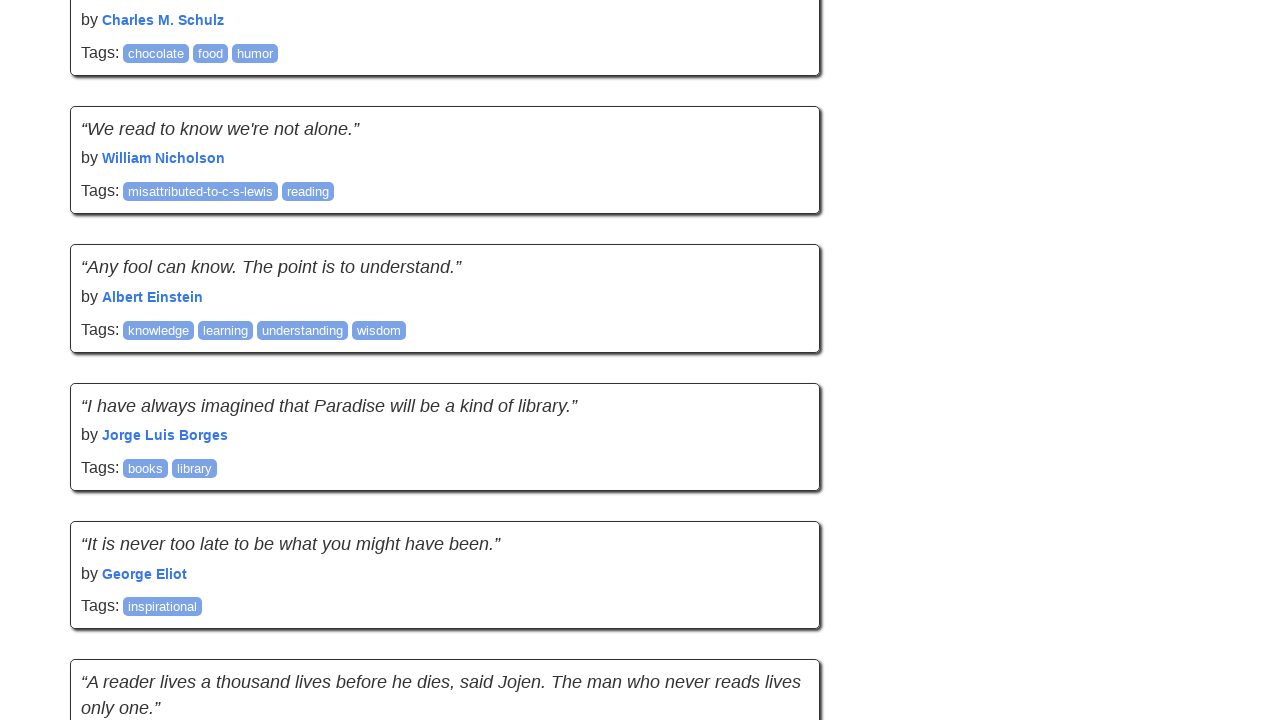

Scrolled to bottom of page
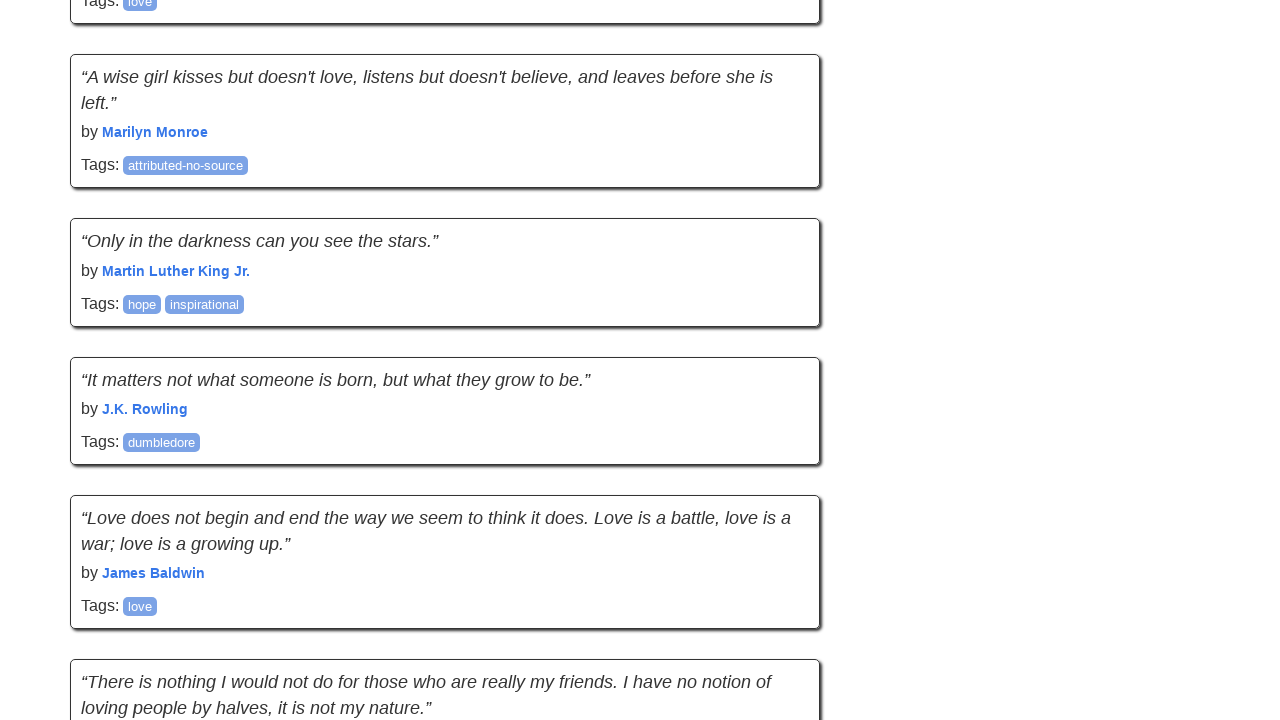

Waited 1 second for new content to load
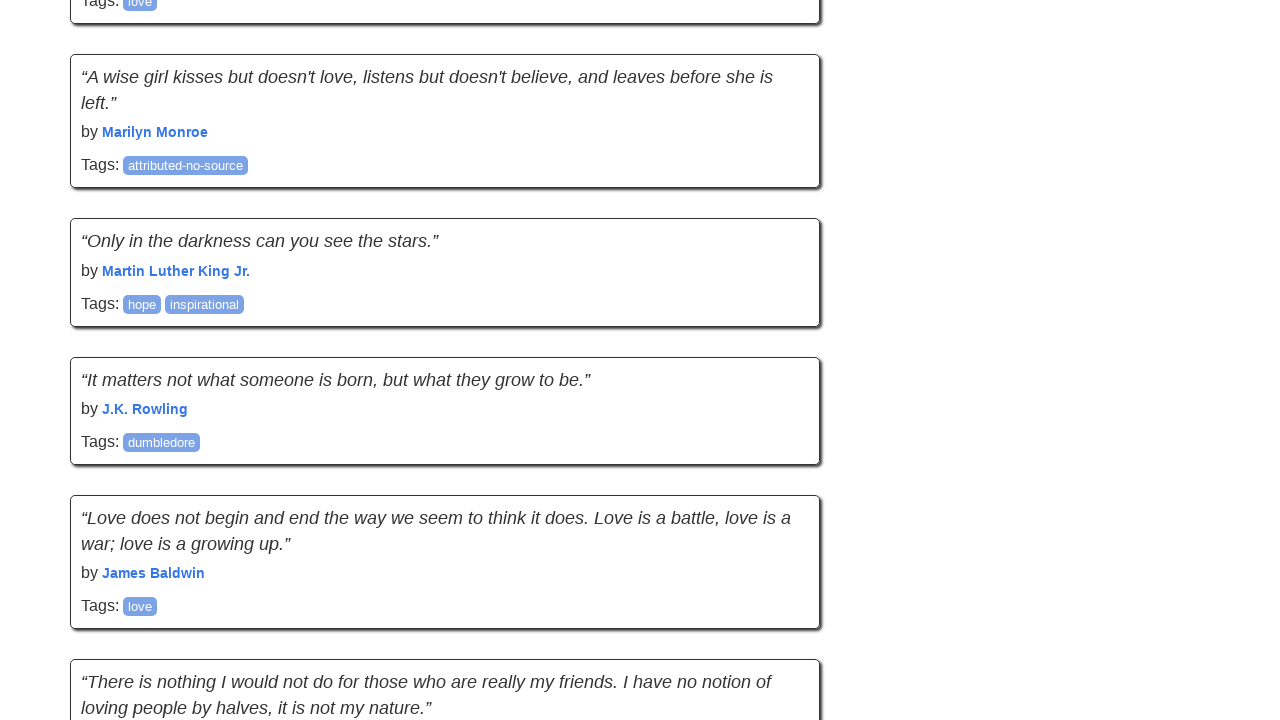

Retrieved new page height after scrolling
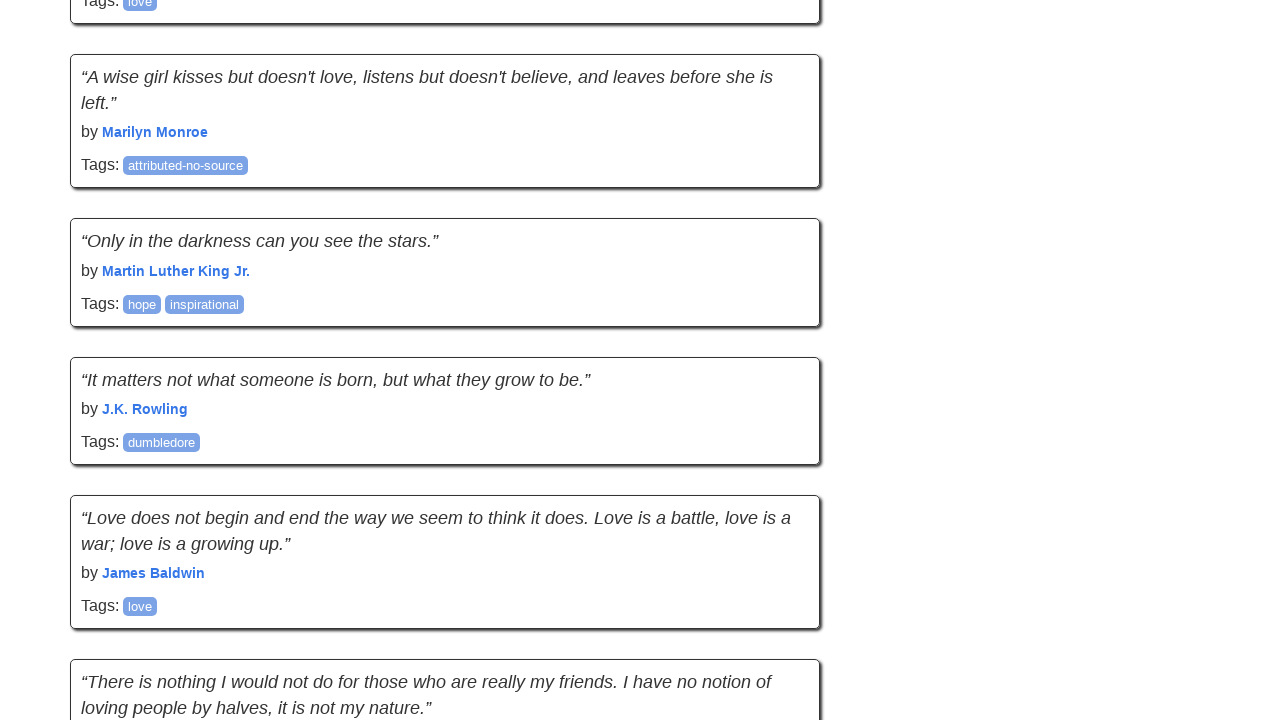

Updated height tracker for next scroll iteration
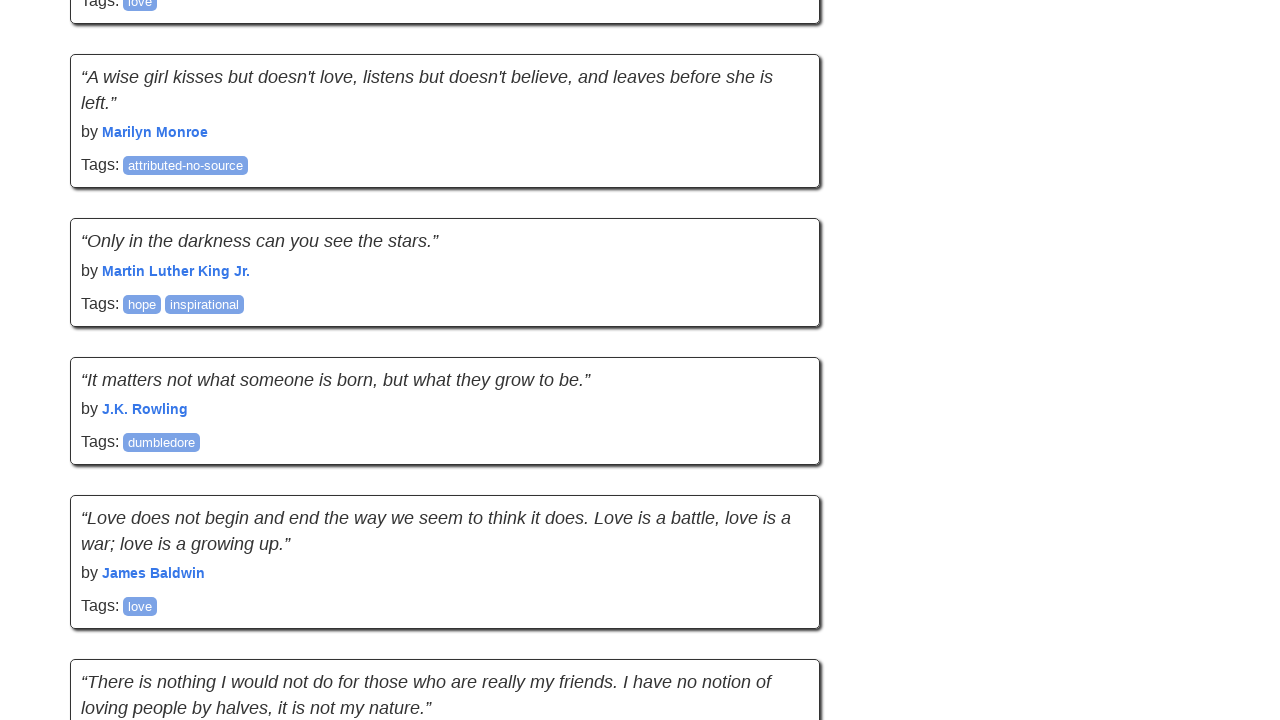

Scrolled to bottom of page
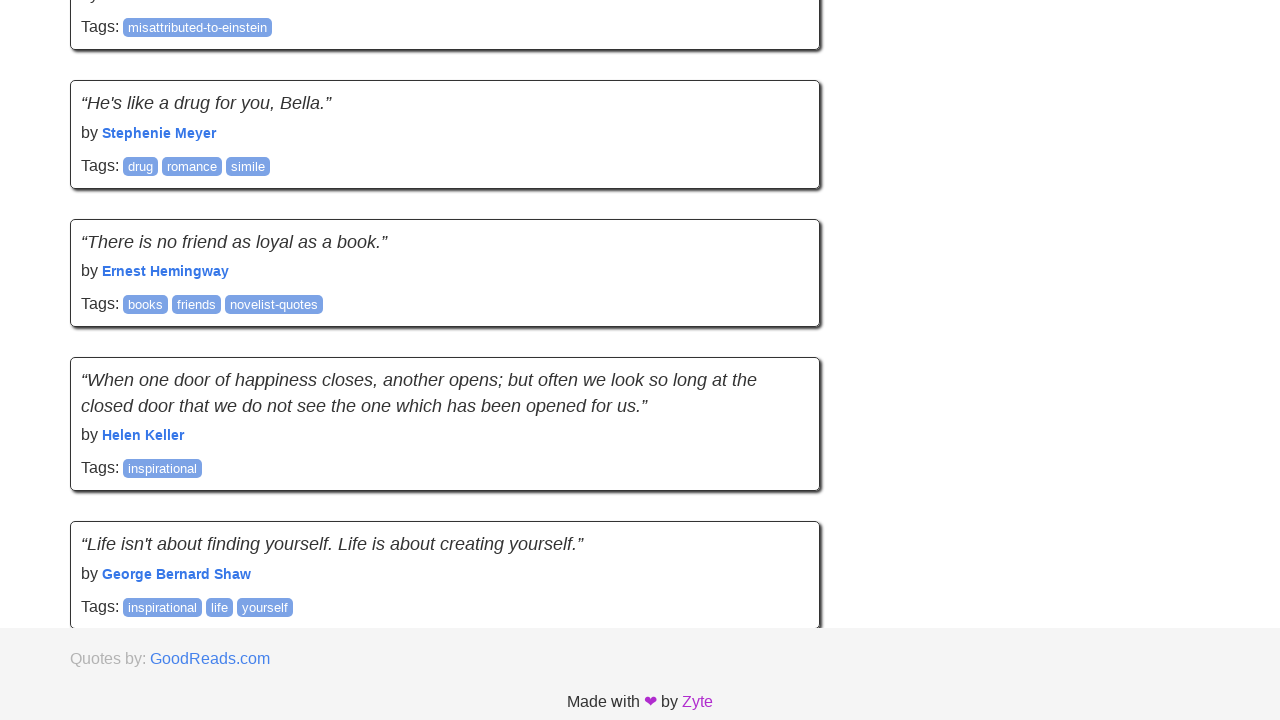

Waited 1 second for new content to load
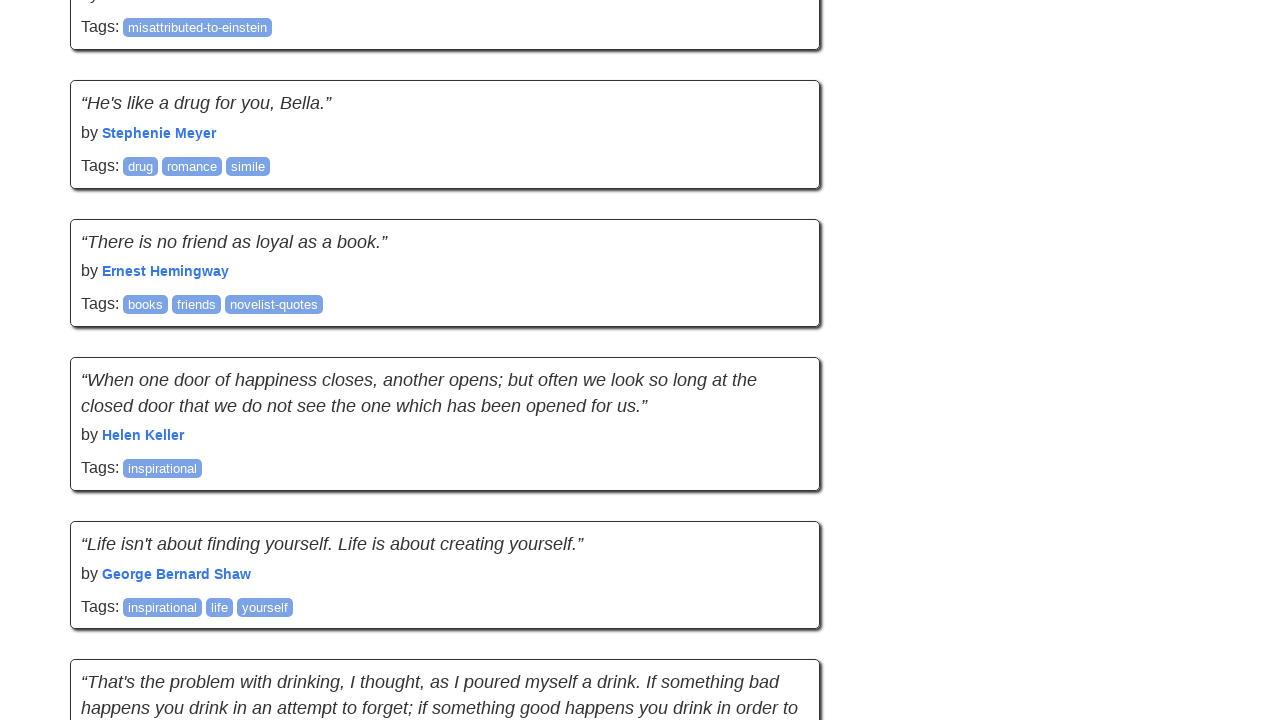

Retrieved new page height after scrolling
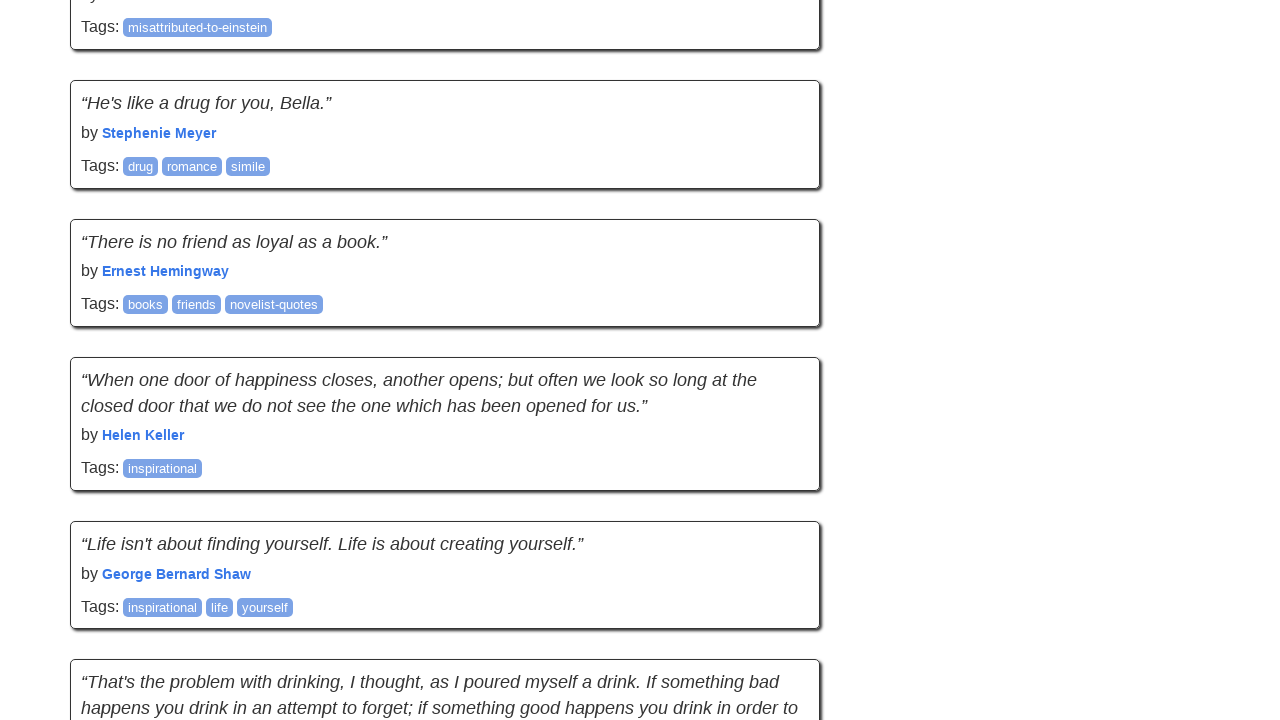

Updated height tracker for next scroll iteration
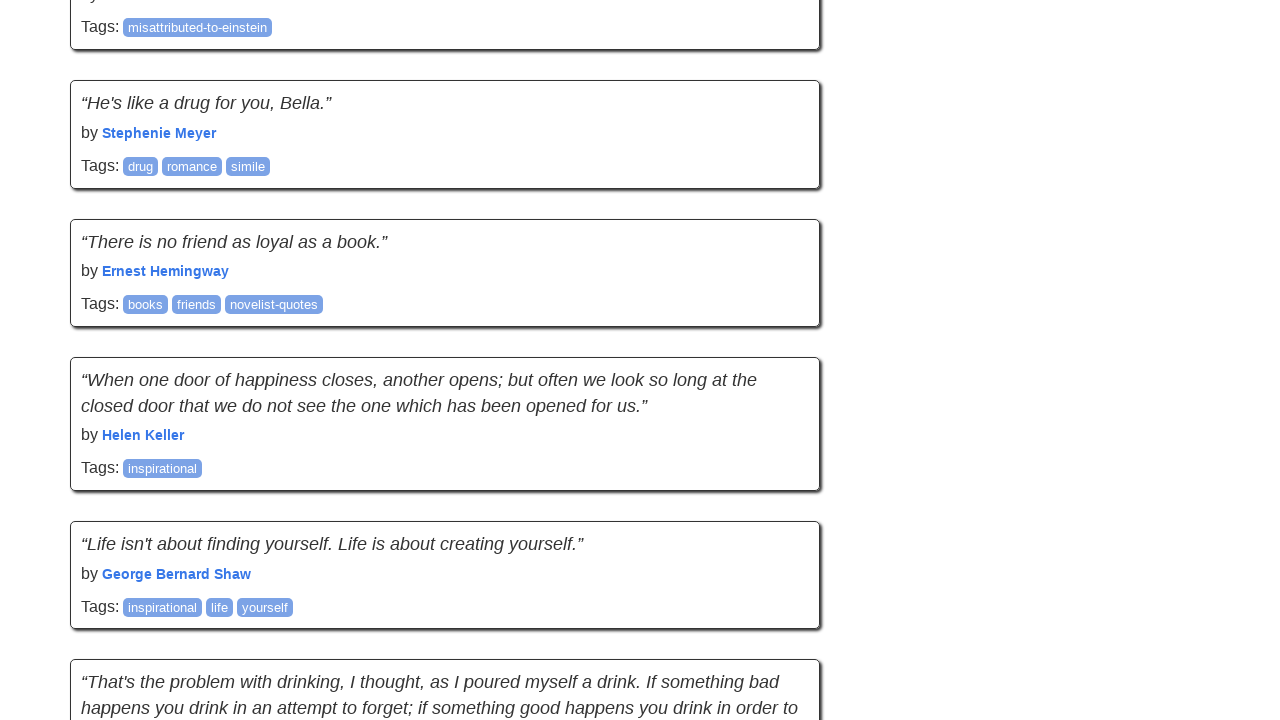

Scrolled to bottom of page
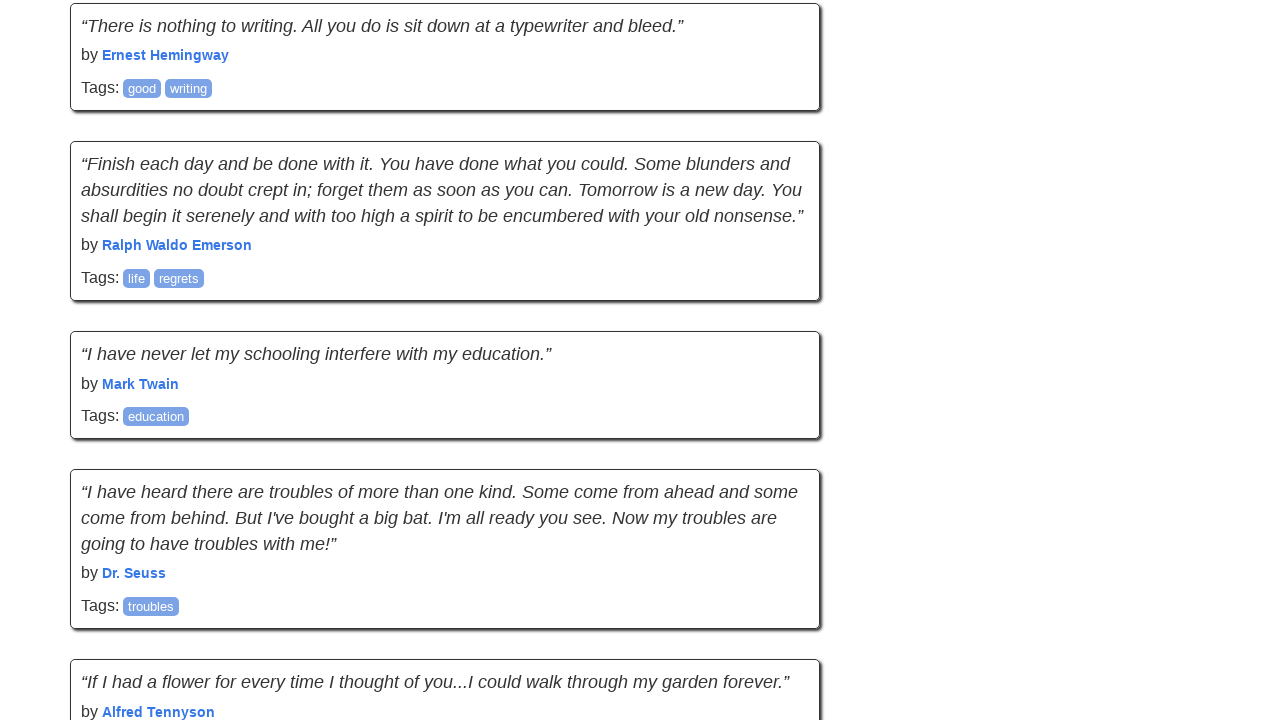

Waited 1 second for new content to load
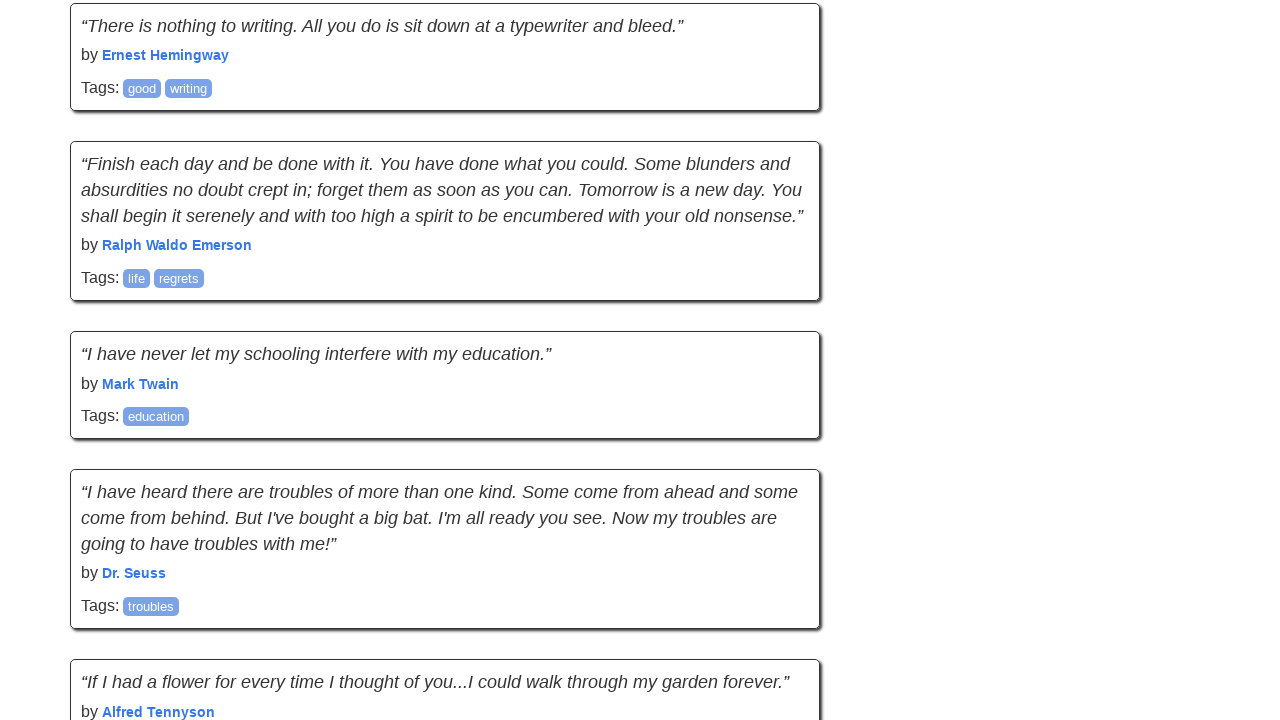

Retrieved new page height after scrolling
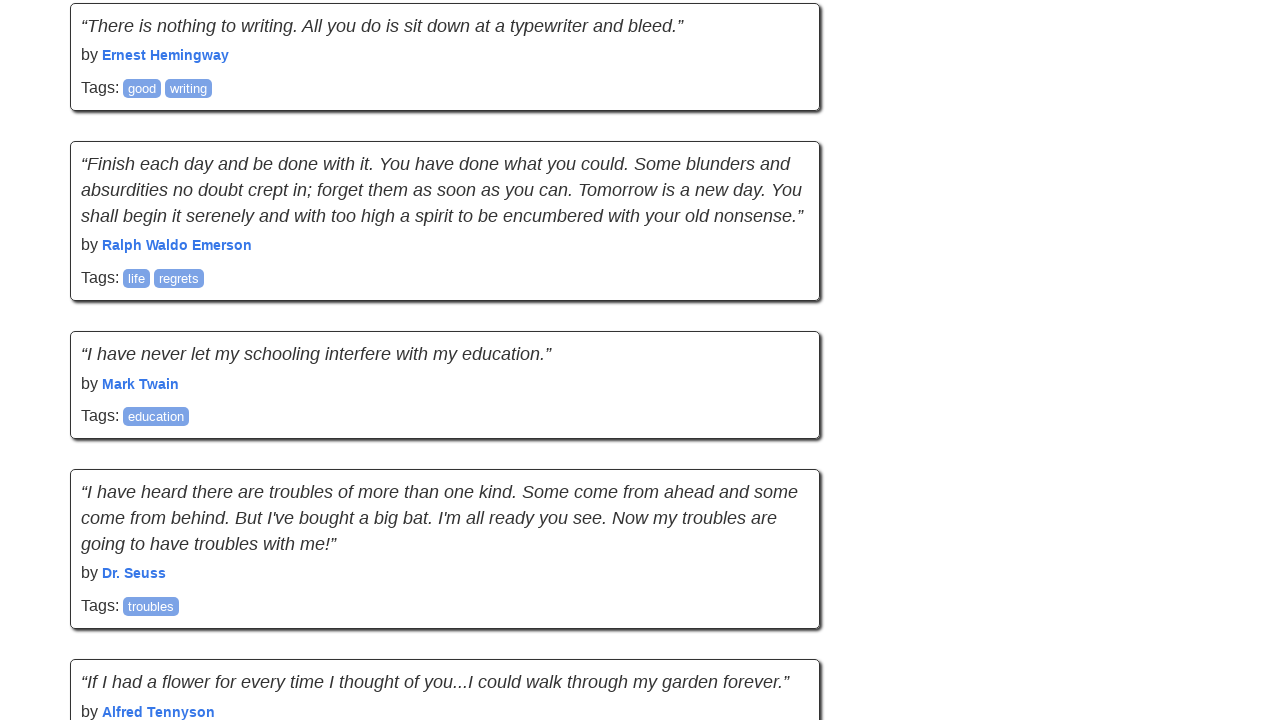

Updated height tracker for next scroll iteration
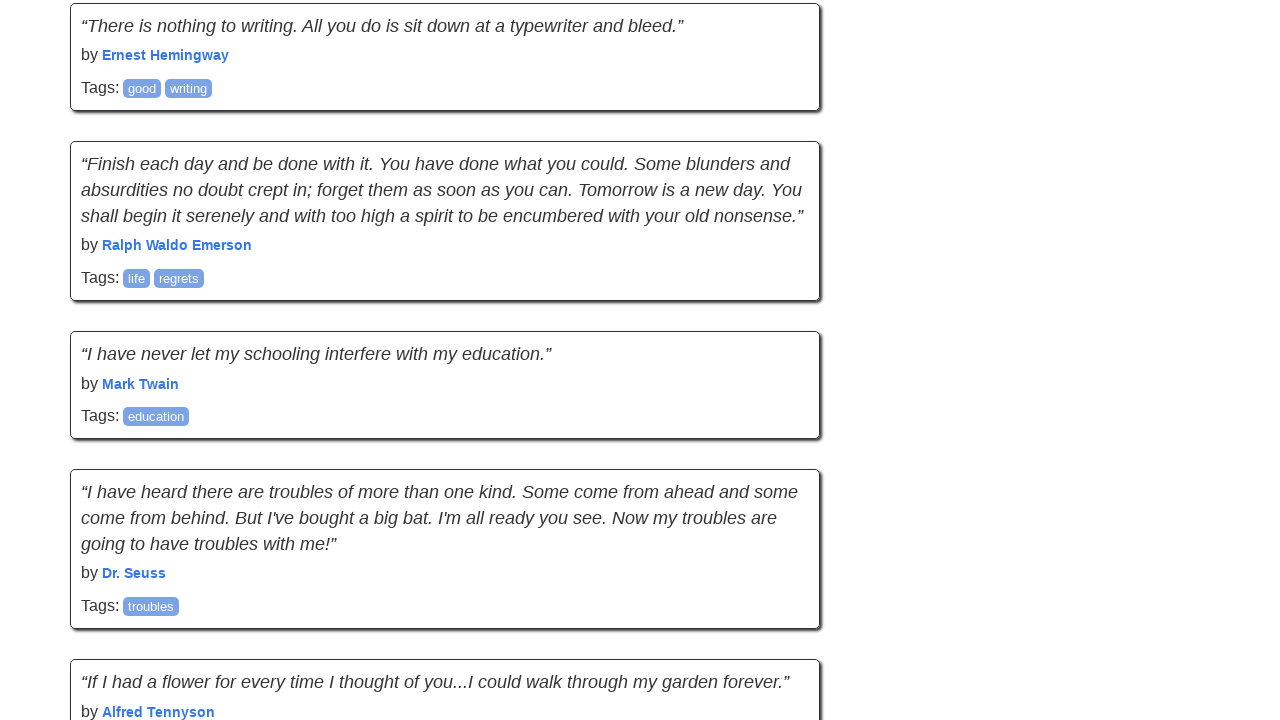

Scrolled to bottom of page
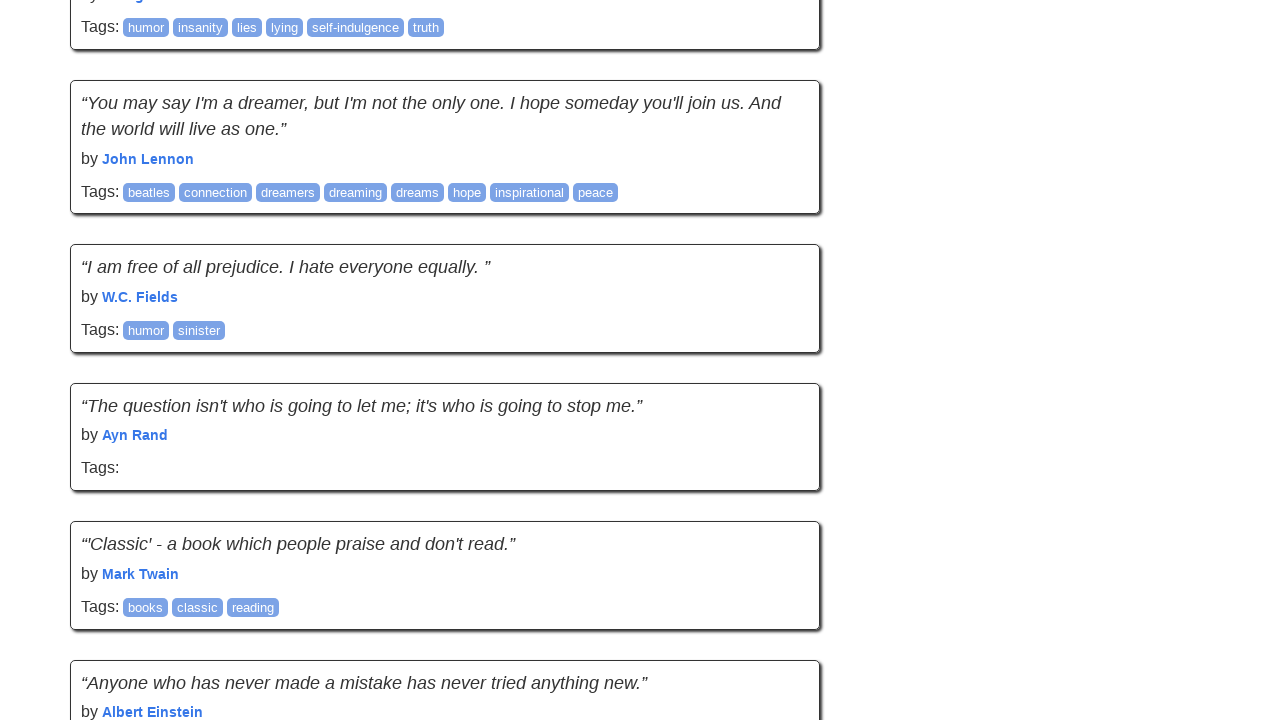

Waited 1 second for new content to load
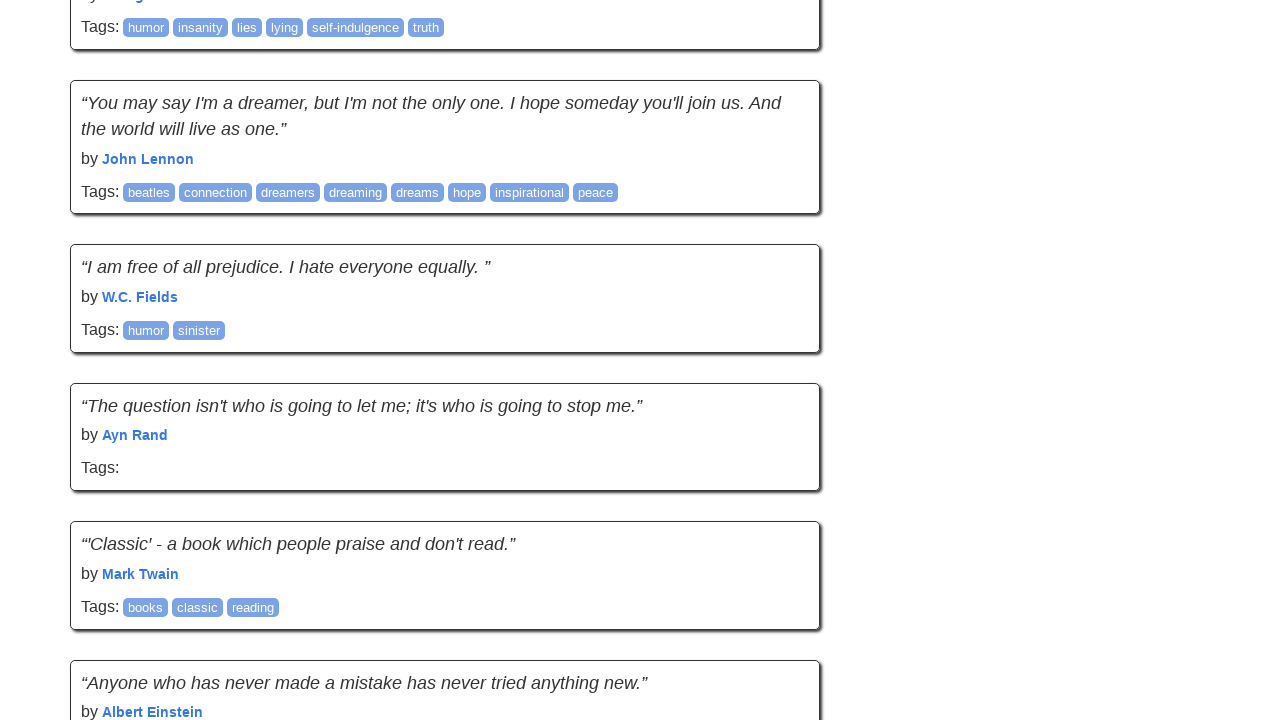

Retrieved new page height after scrolling
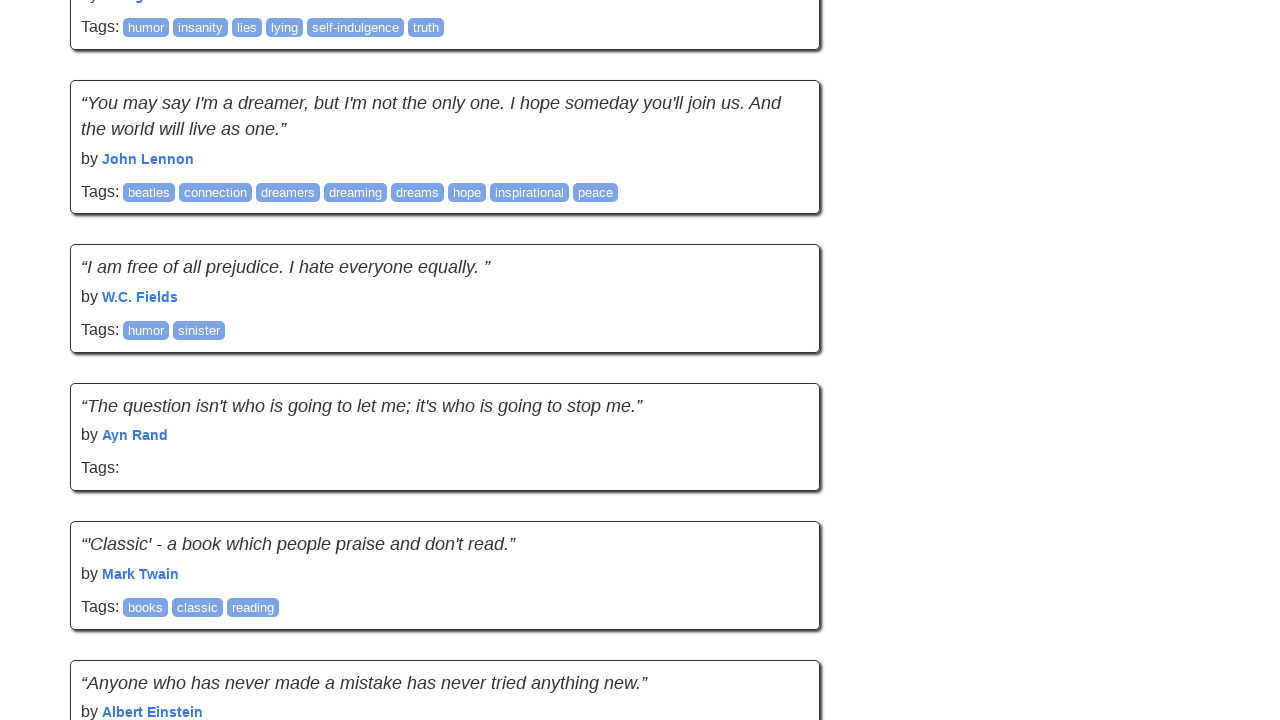

Updated height tracker for next scroll iteration
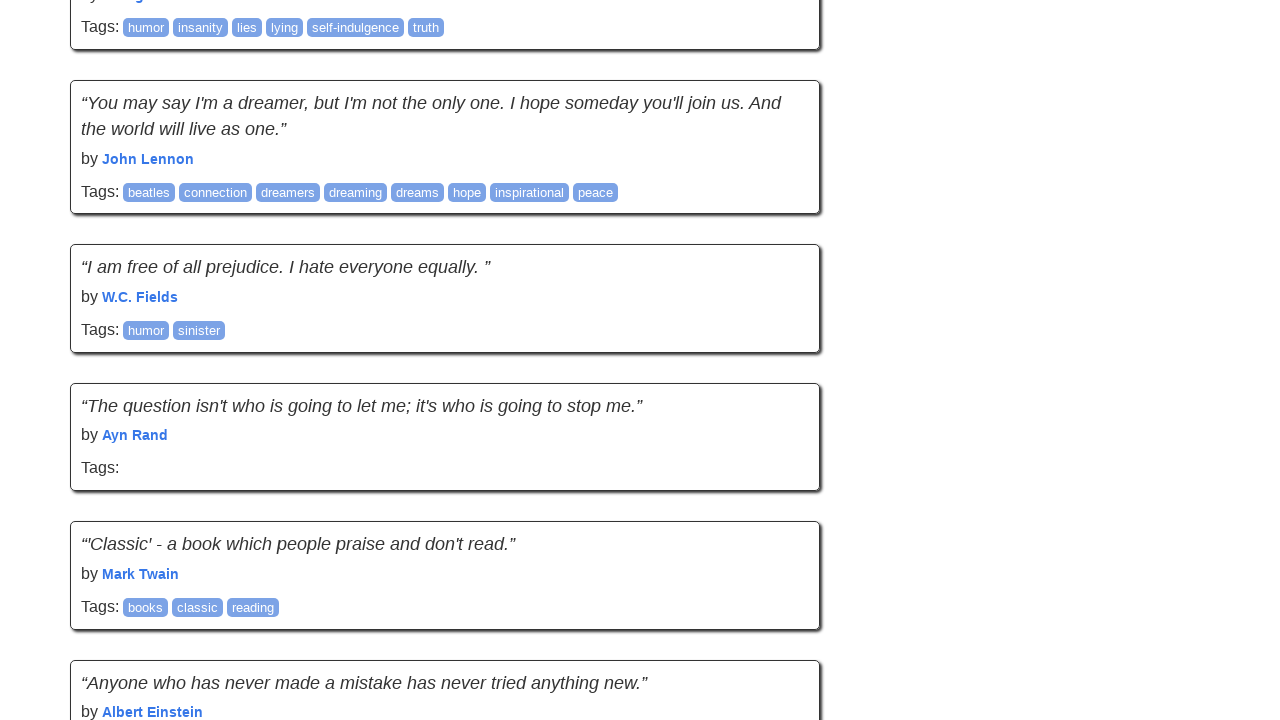

Scrolled to bottom of page
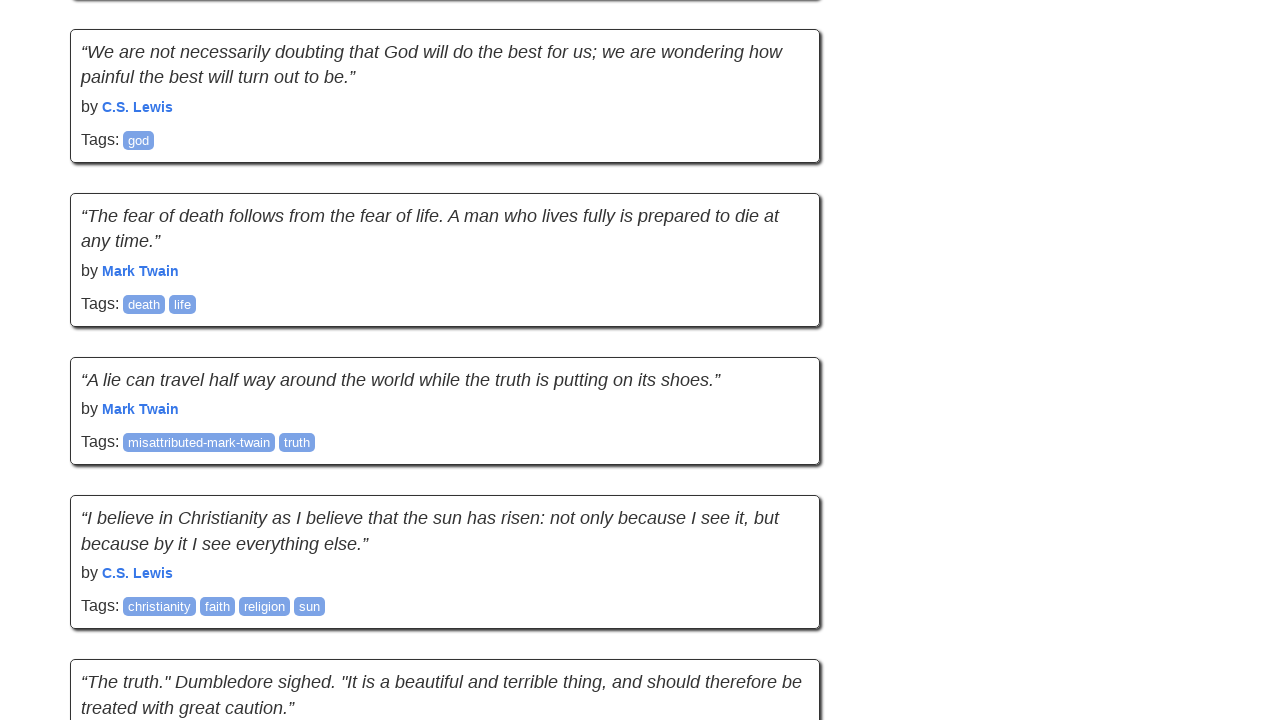

Waited 1 second for new content to load
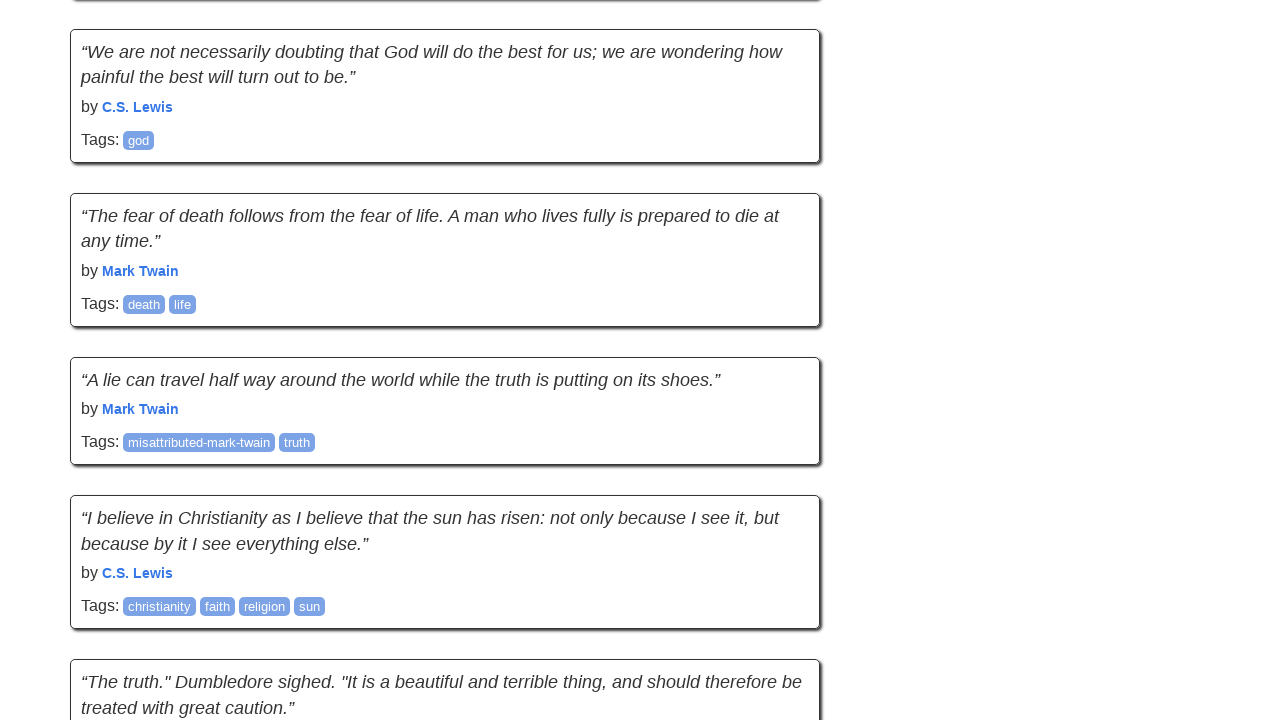

Retrieved new page height after scrolling
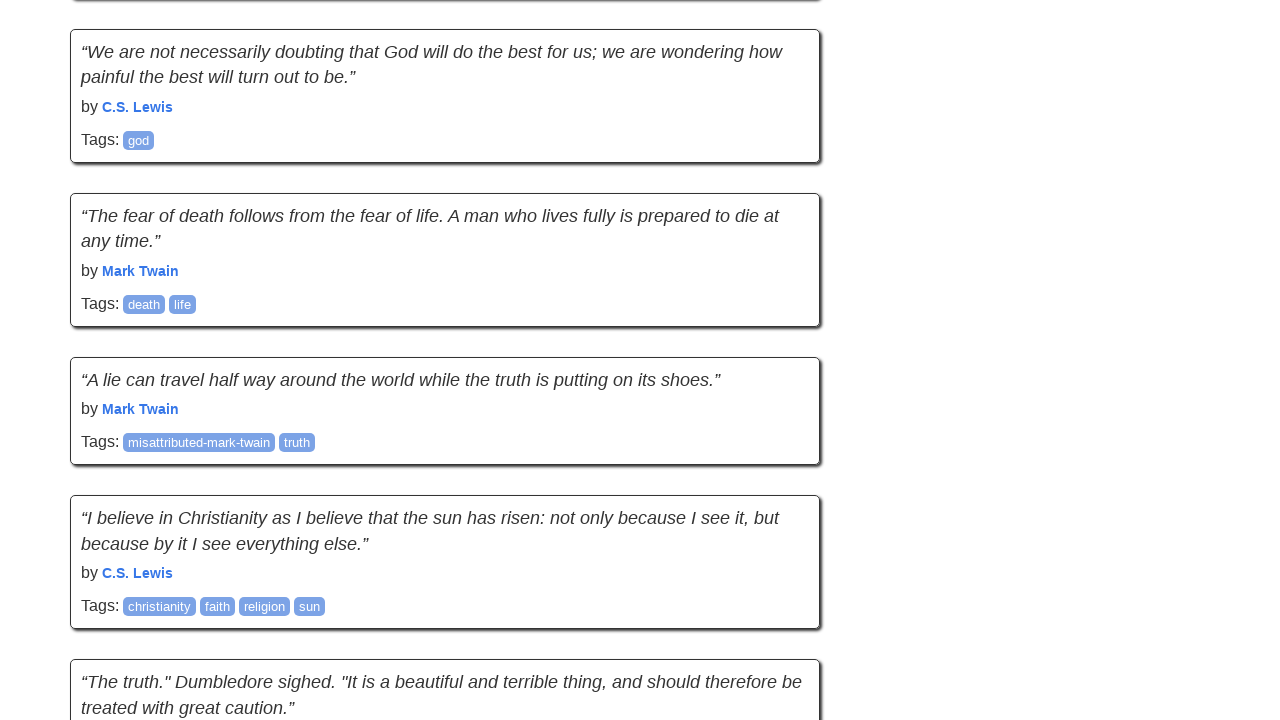

Updated height tracker for next scroll iteration
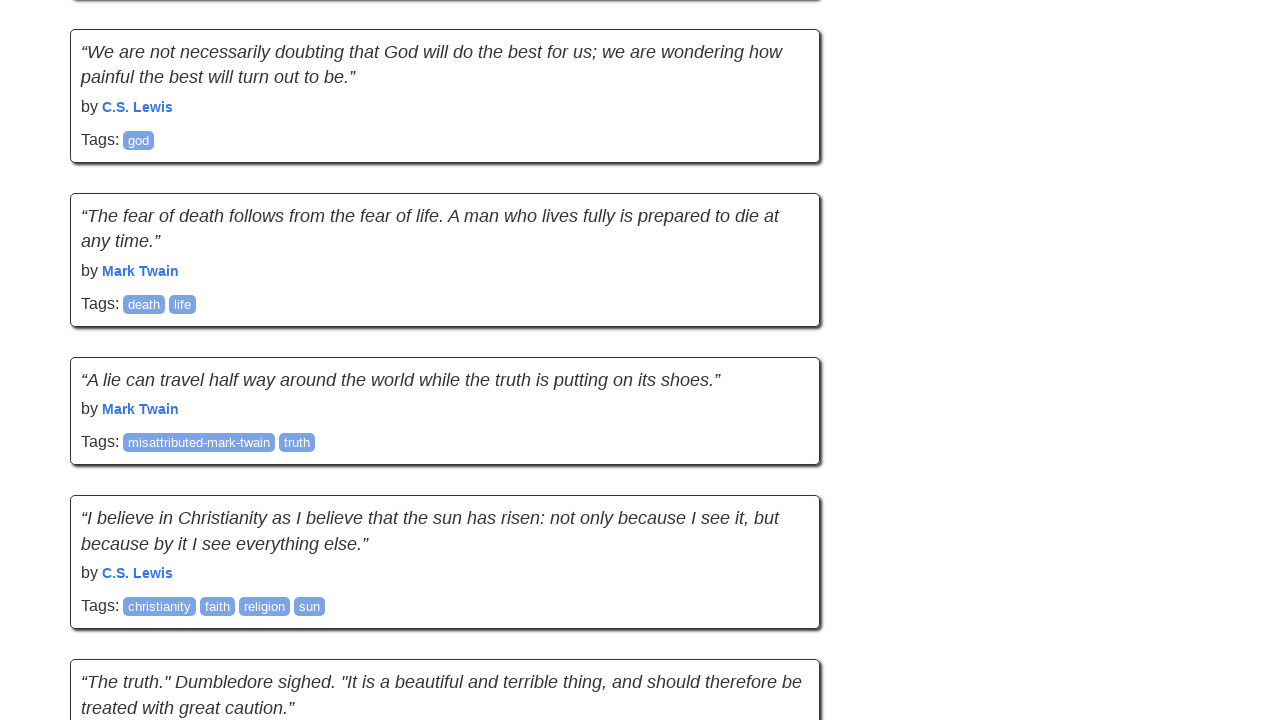

Scrolled to bottom of page
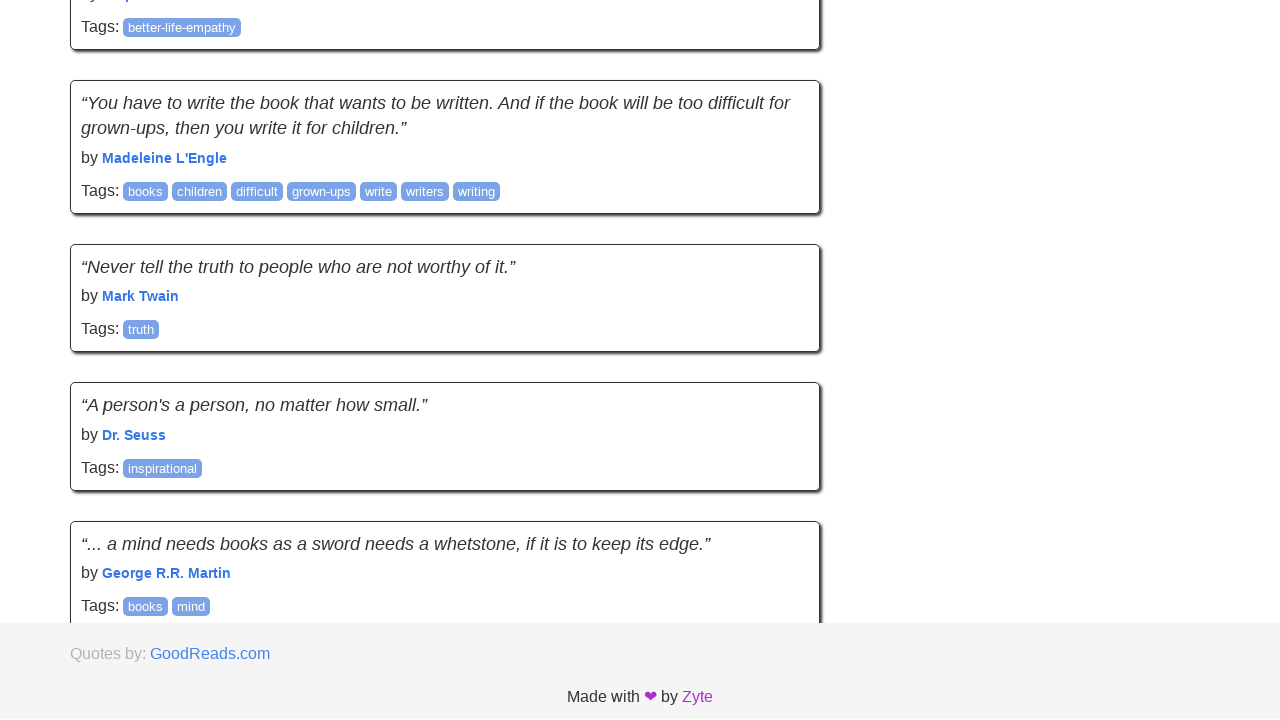

Waited 1 second for new content to load
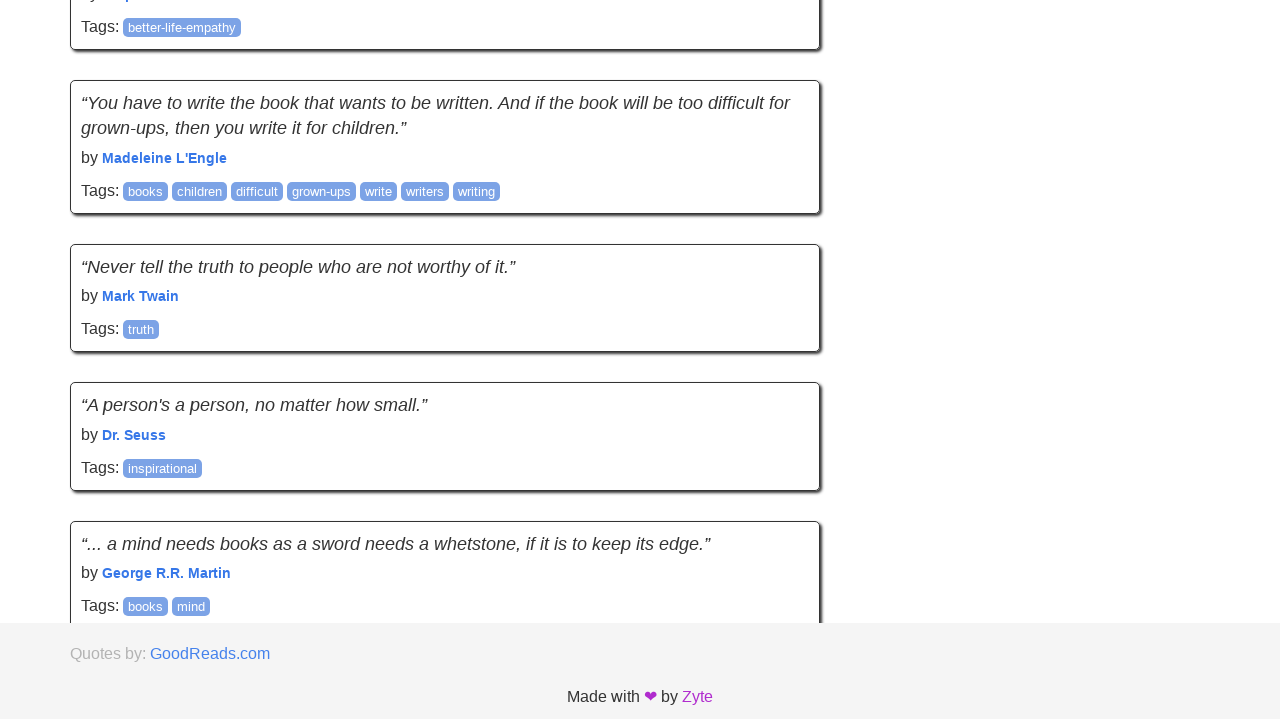

Retrieved new page height after scrolling
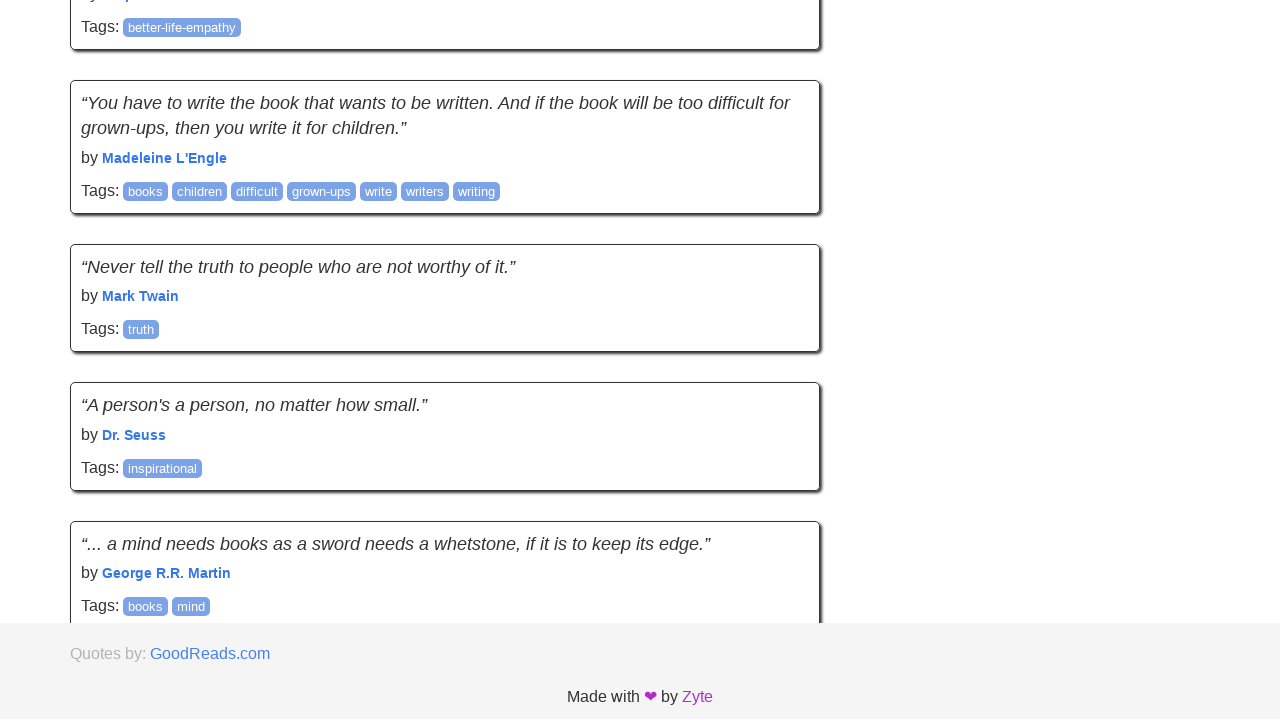

Page height unchanged - all content loaded, infinite scroll complete
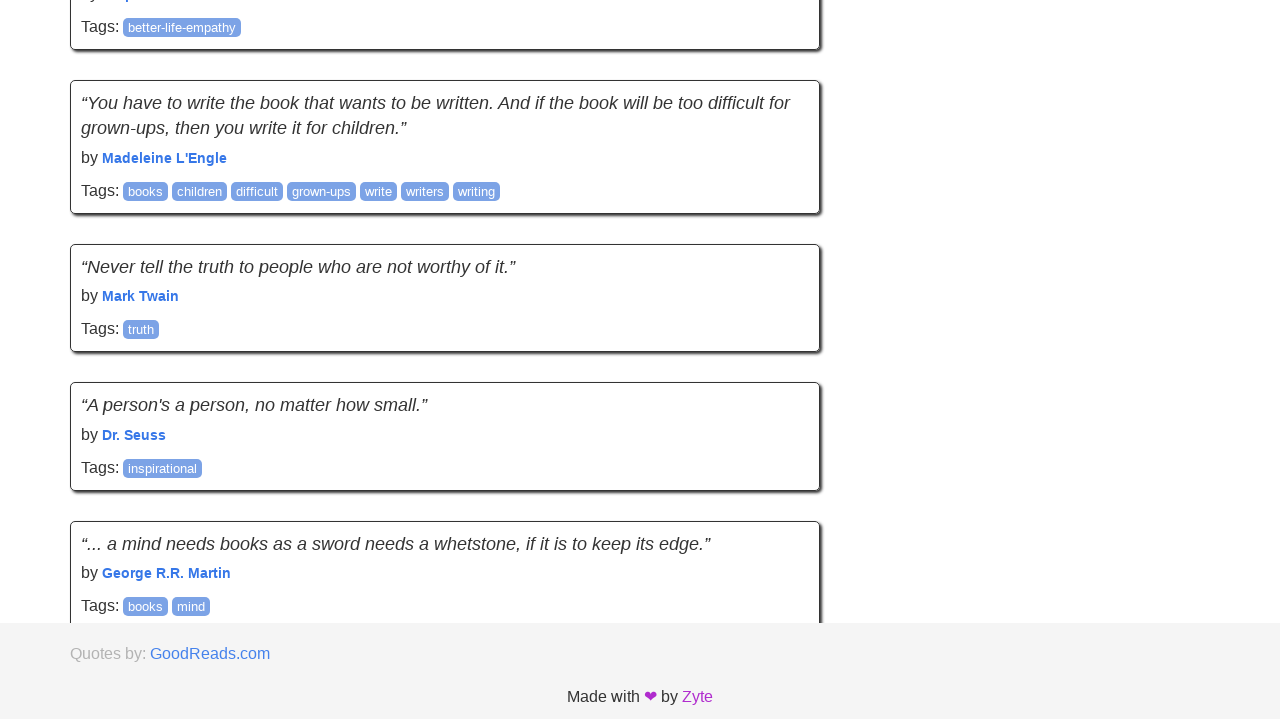

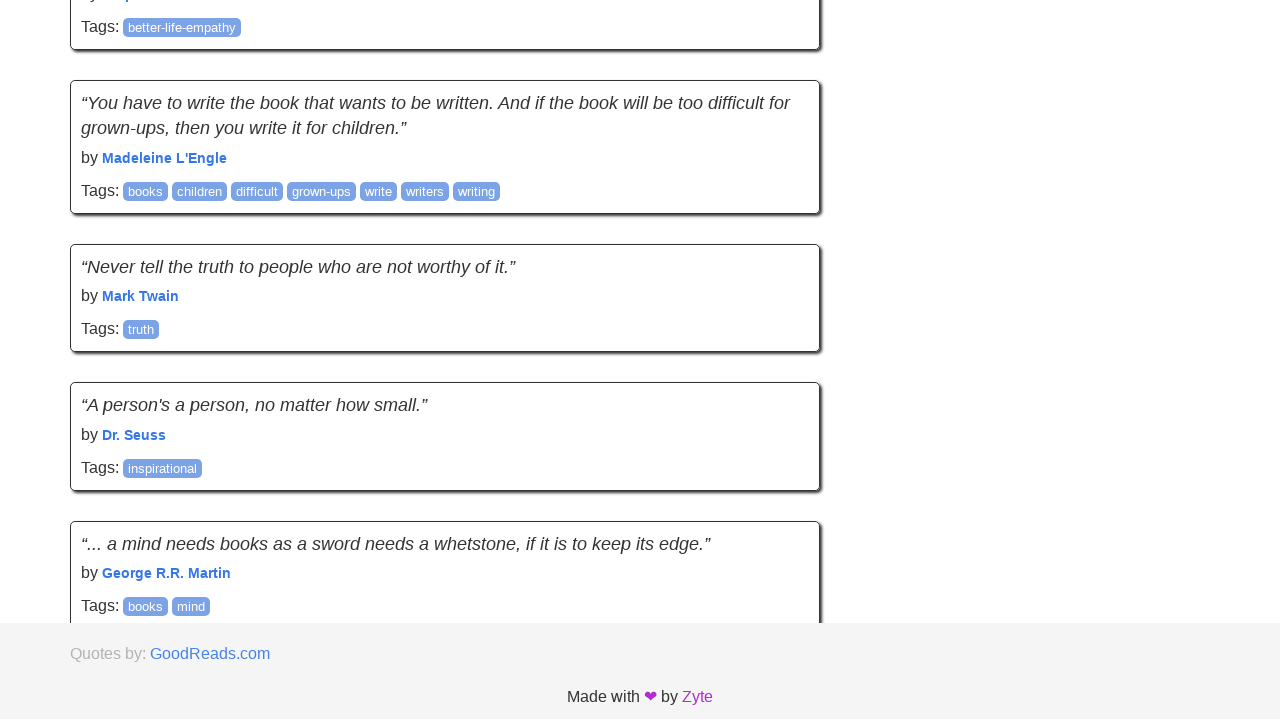